Tests Yahoo Japan image search functionality by entering a search query, submitting the form, and scrolling through the results page

Starting URL: https://search.yahoo.co.jp/image

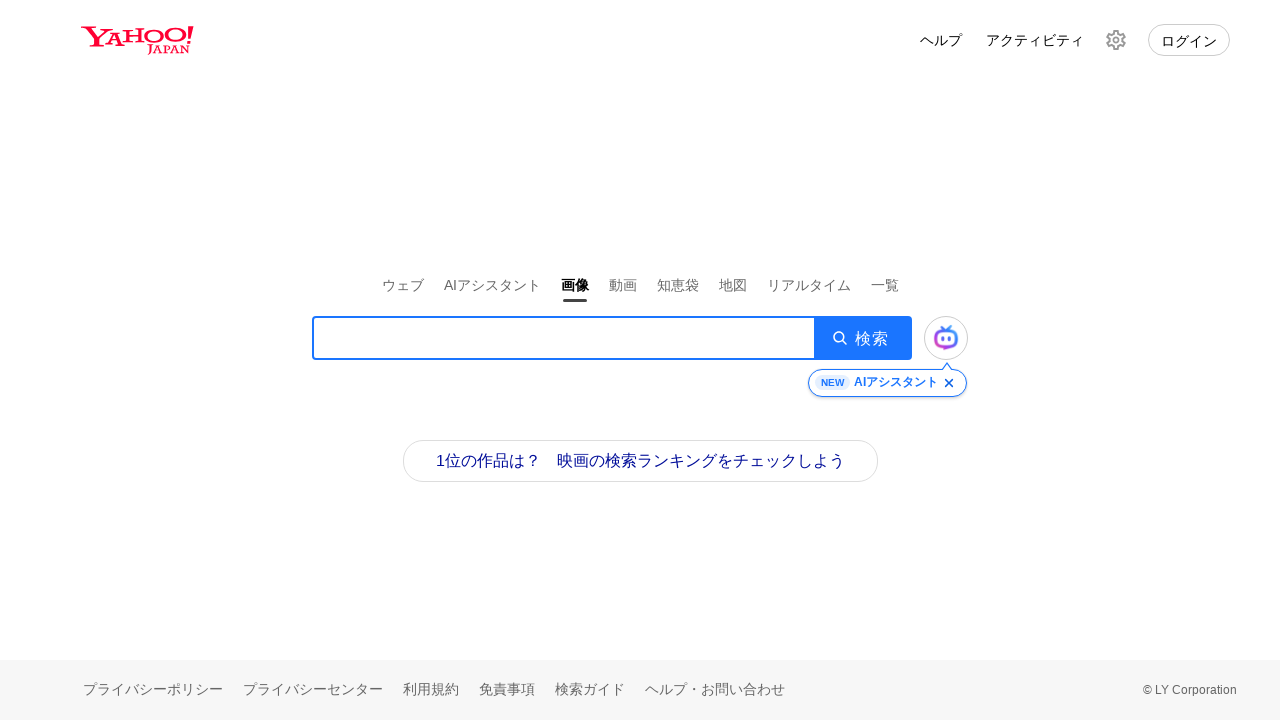

Filled search box with '富士山' query on .SearchBox__searchInput
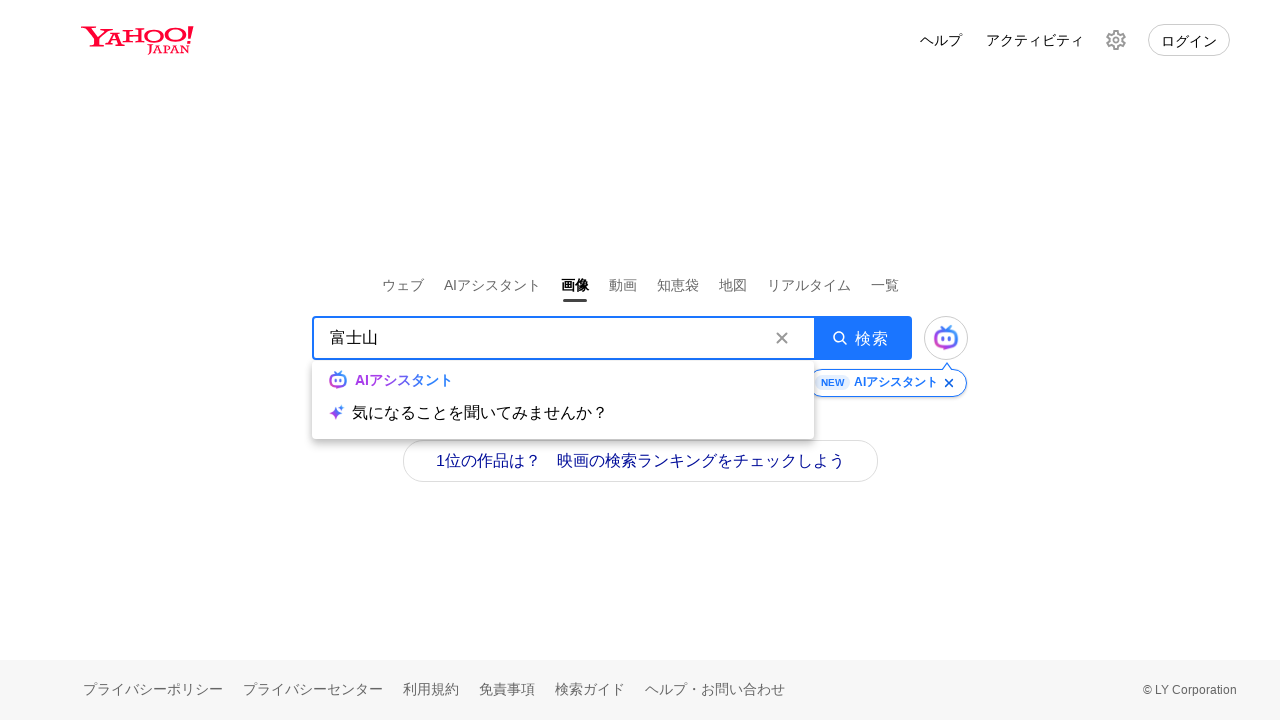

Submitted search form by pressing Enter on .SearchBox__searchInput
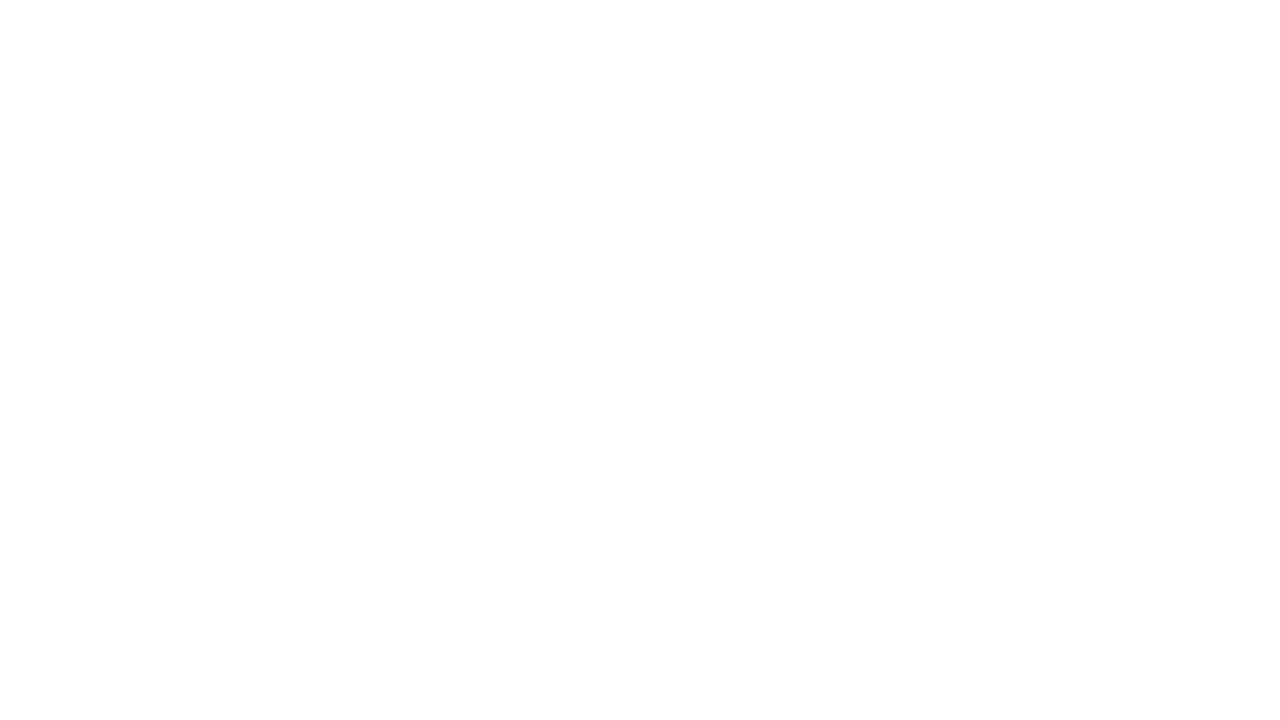

Waited for search results page to load
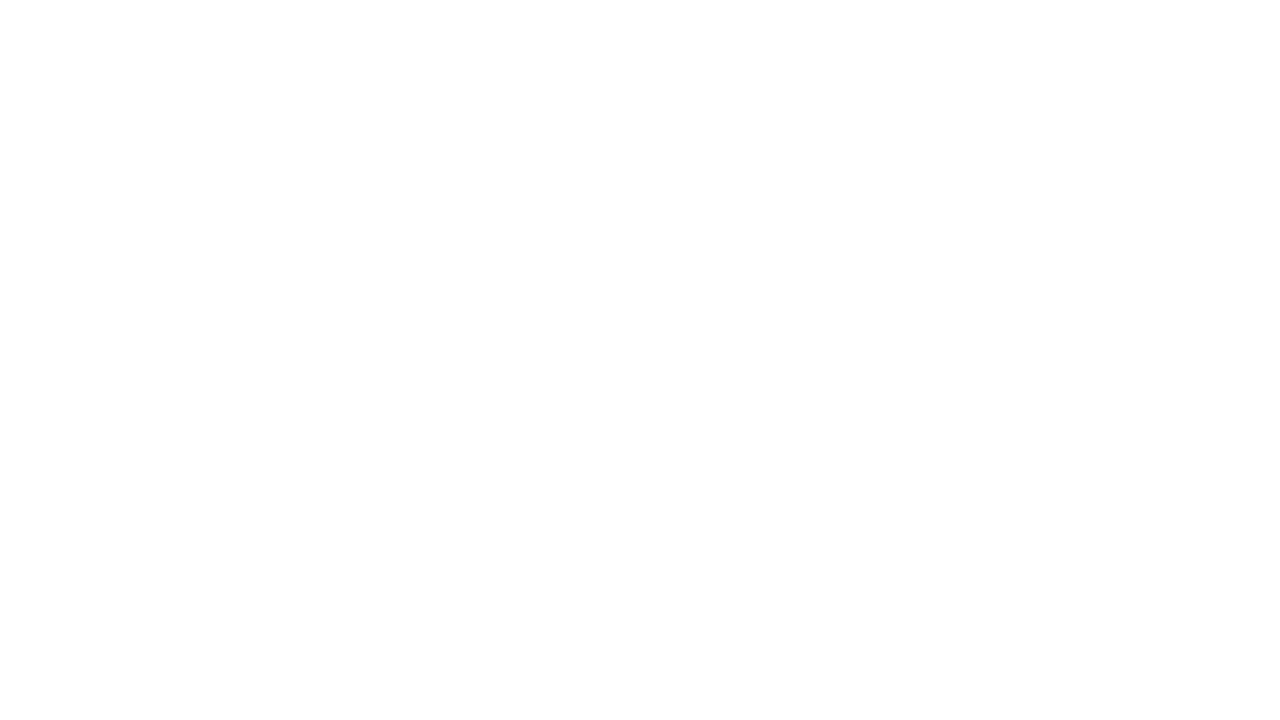

Scrolled to height 1000px on results page
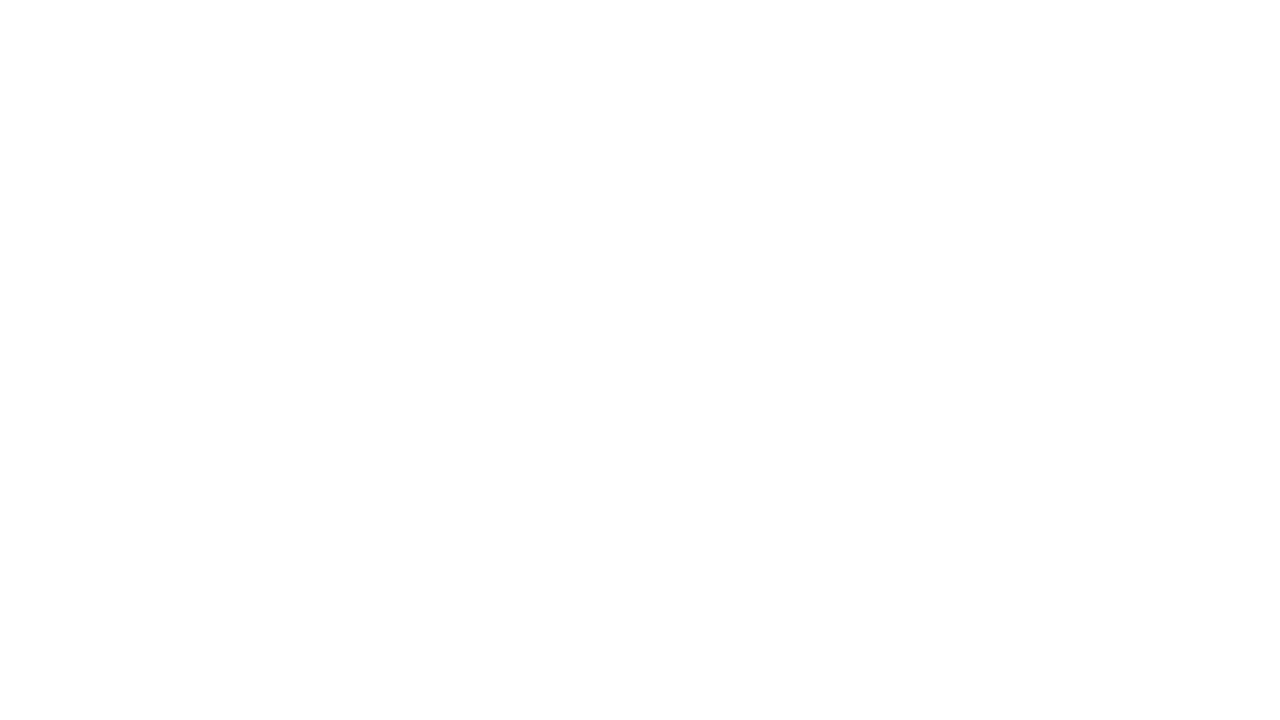

Waited 500ms before next scroll
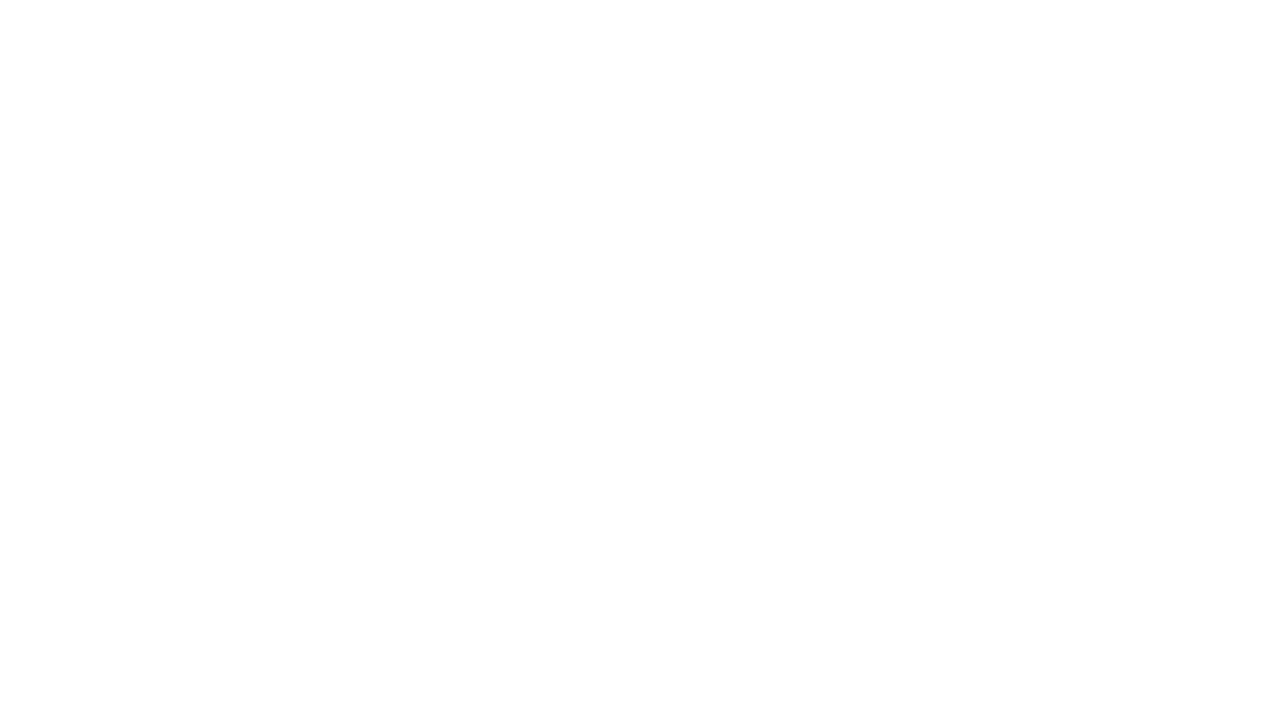

Scrolled to height 1100px on results page
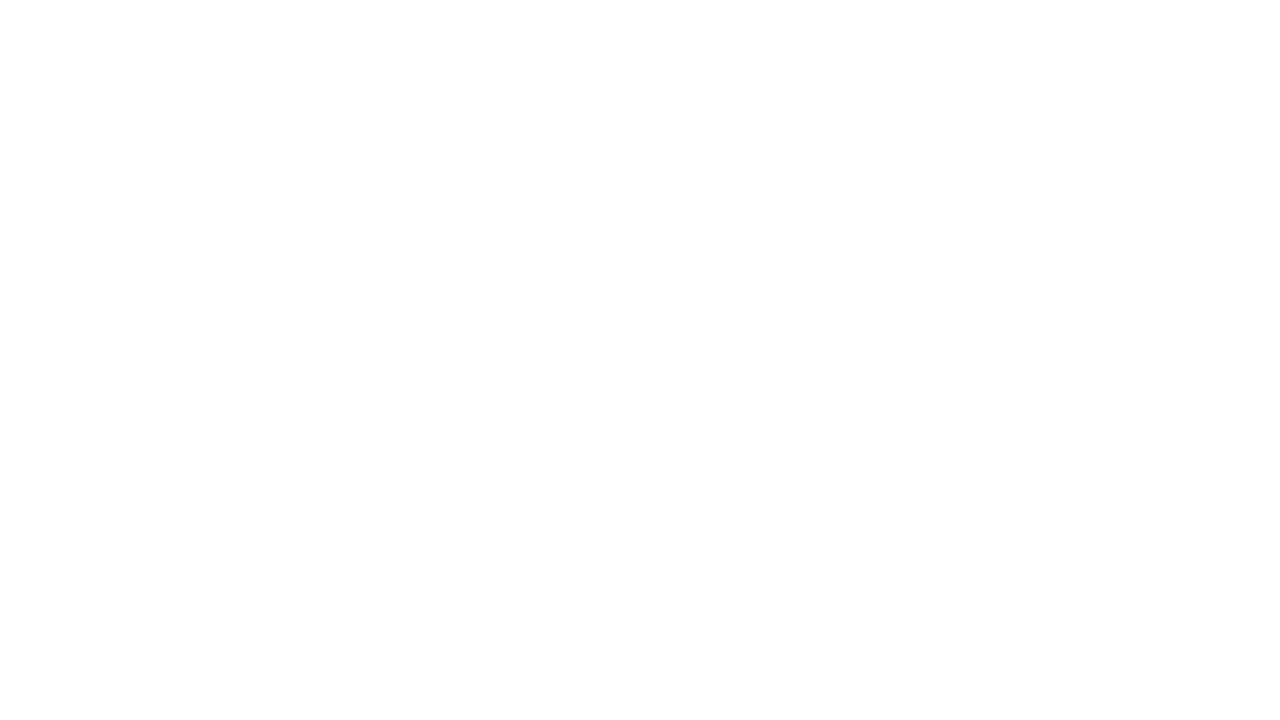

Waited 500ms before next scroll
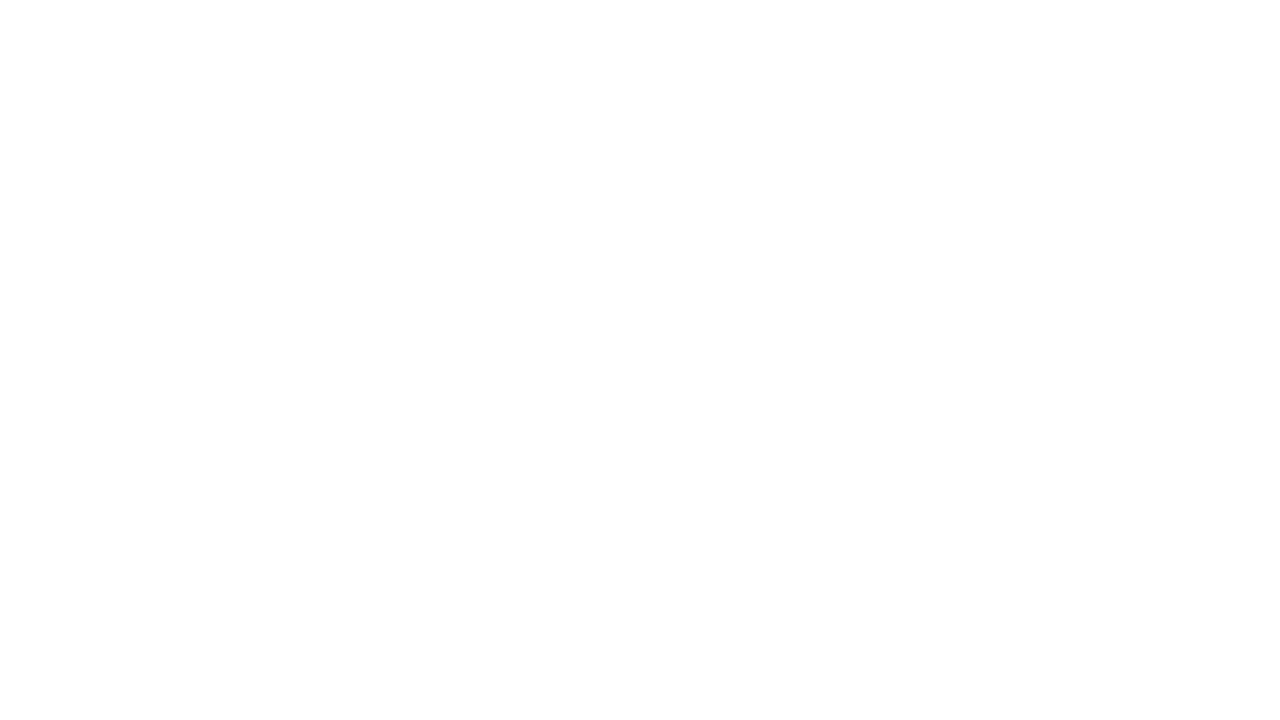

Scrolled to height 1200px on results page
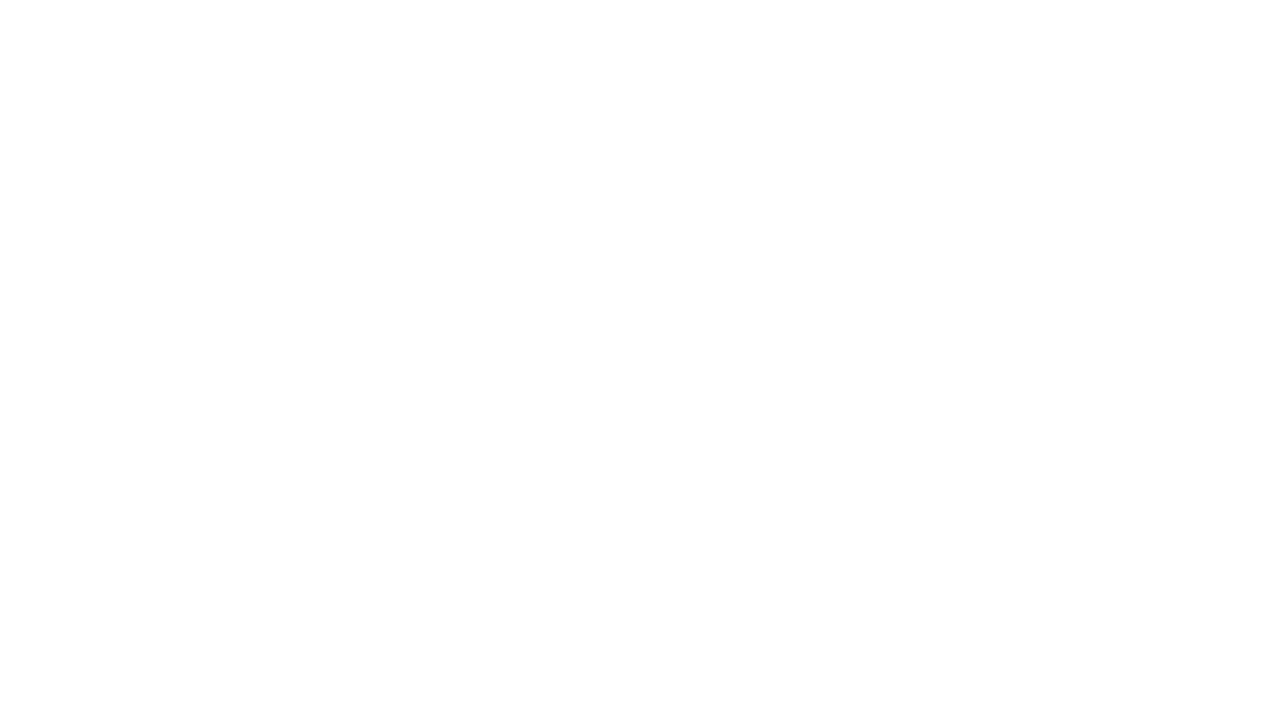

Waited 500ms before next scroll
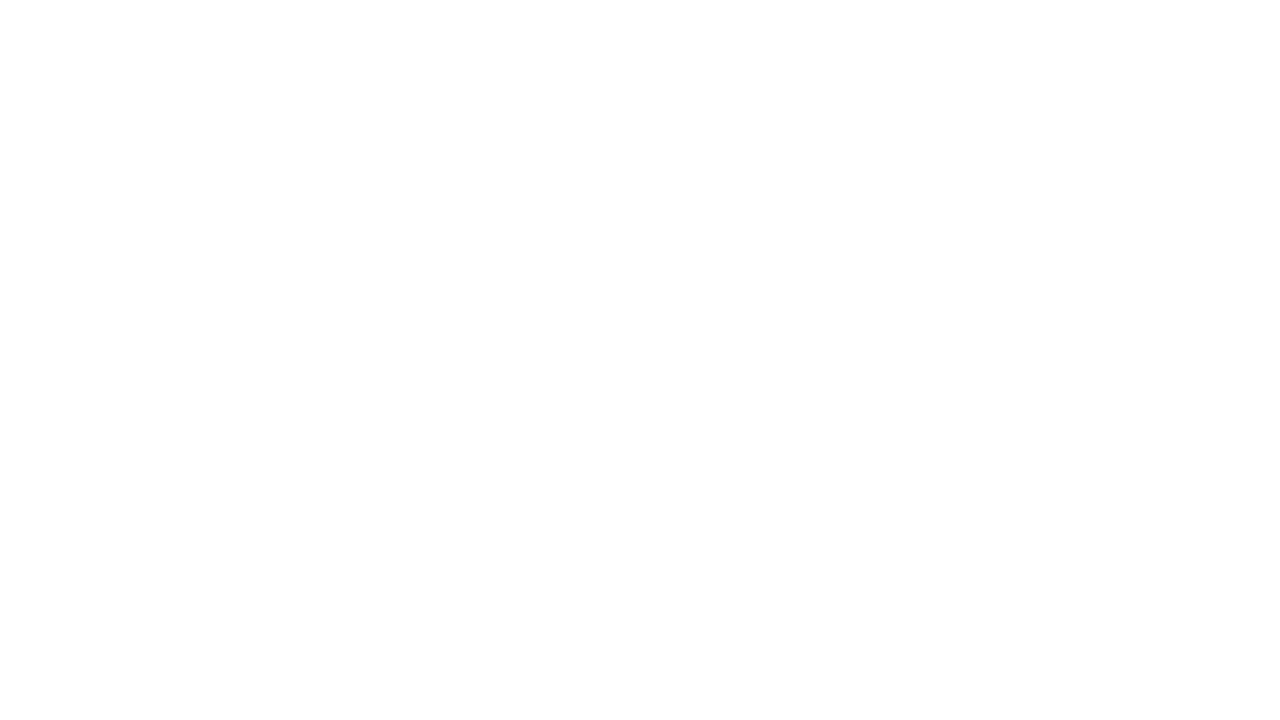

Scrolled to height 1300px on results page
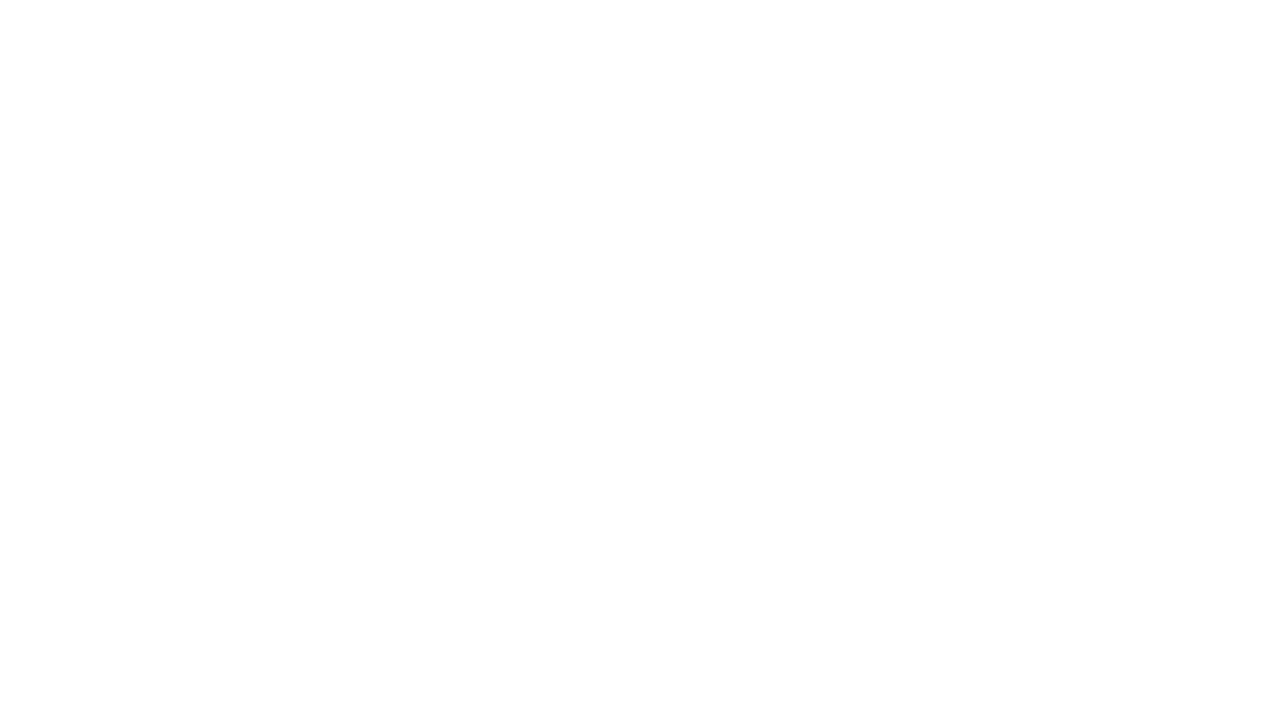

Waited 500ms before next scroll
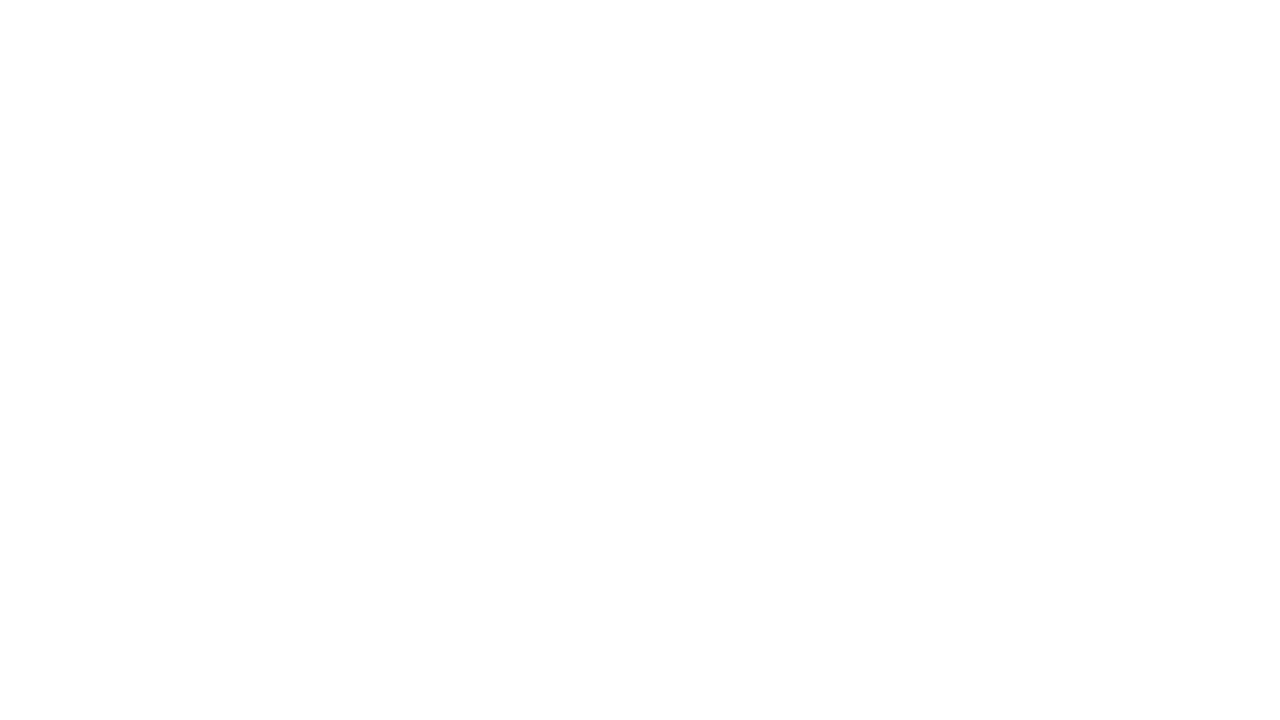

Scrolled to height 1400px on results page
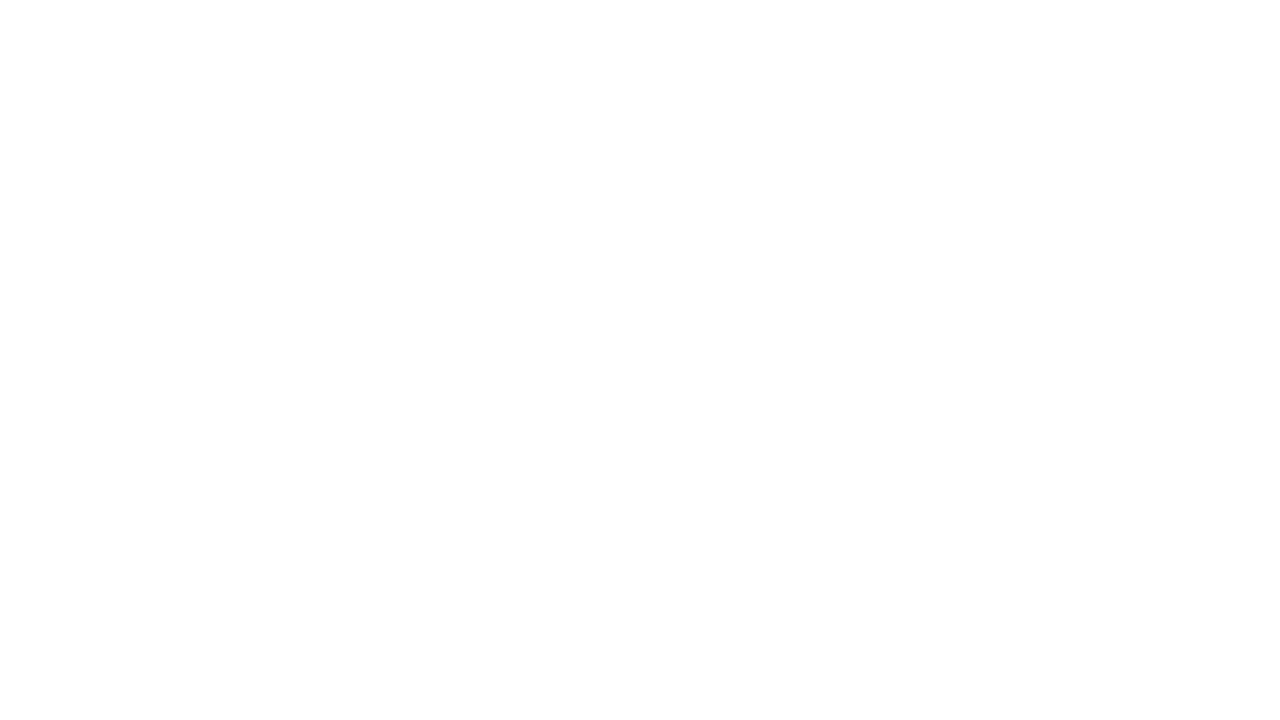

Waited 500ms before next scroll
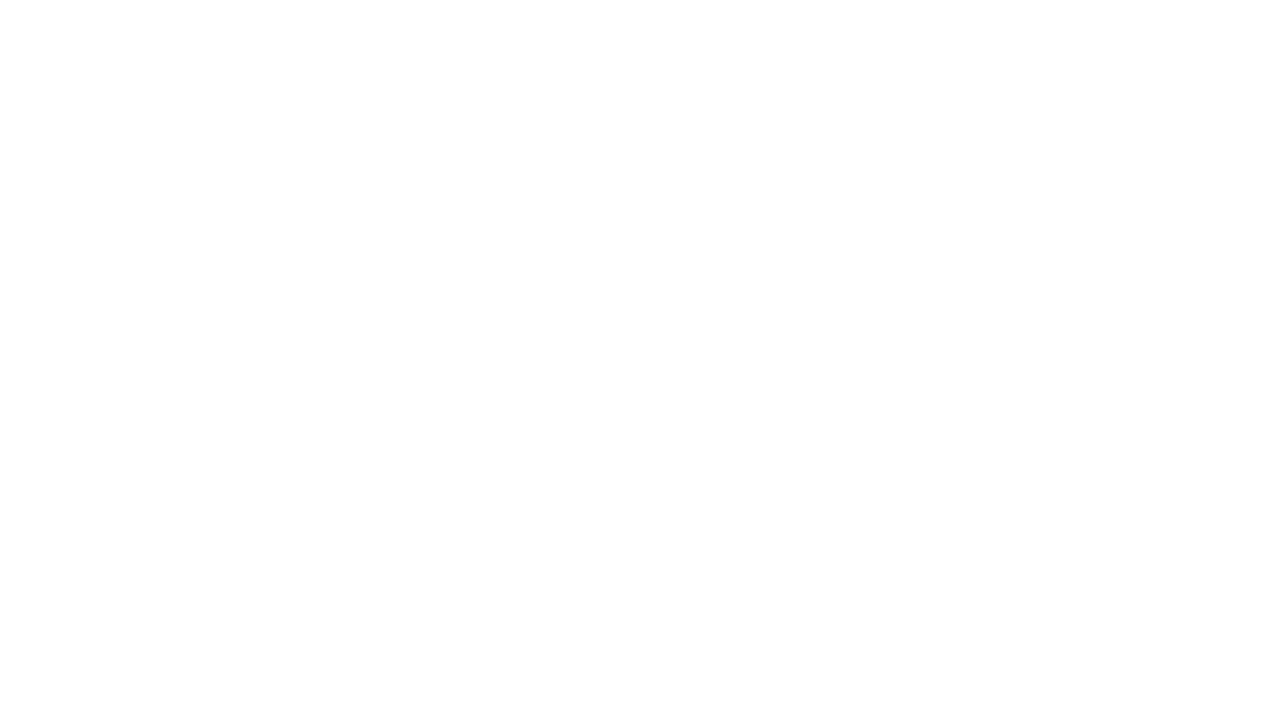

Scrolled to height 1500px on results page
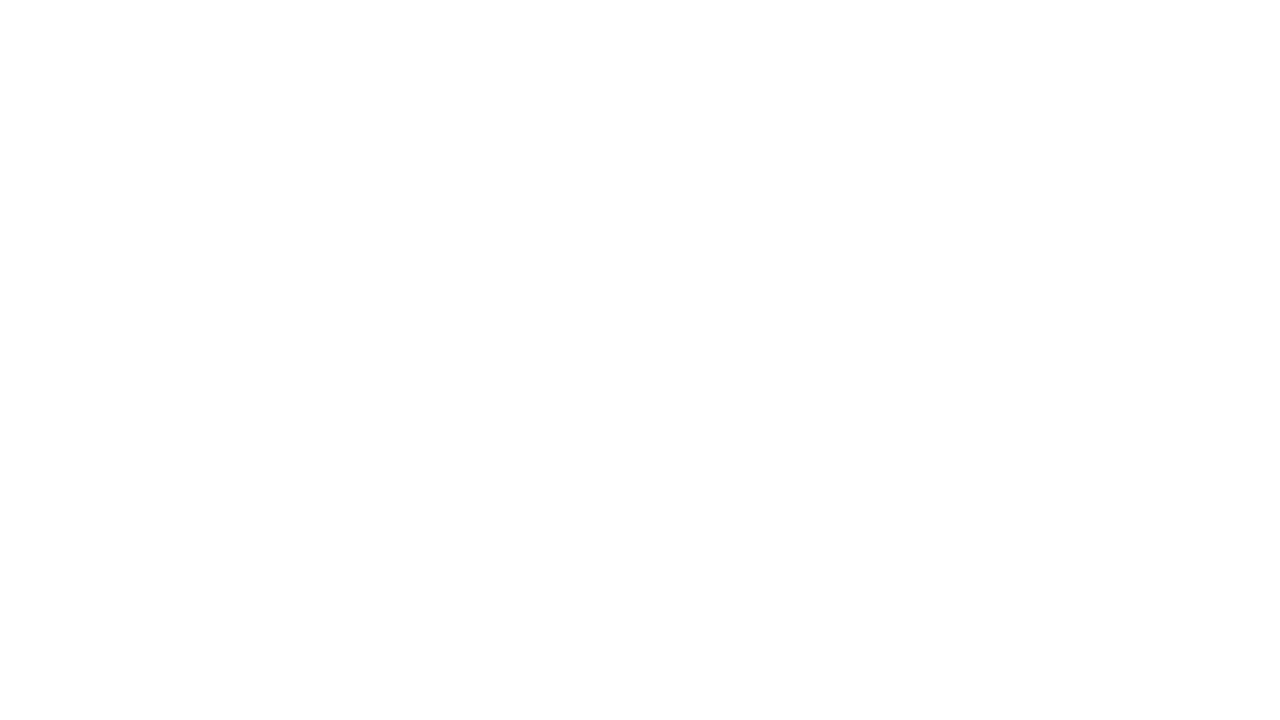

Waited 500ms before next scroll
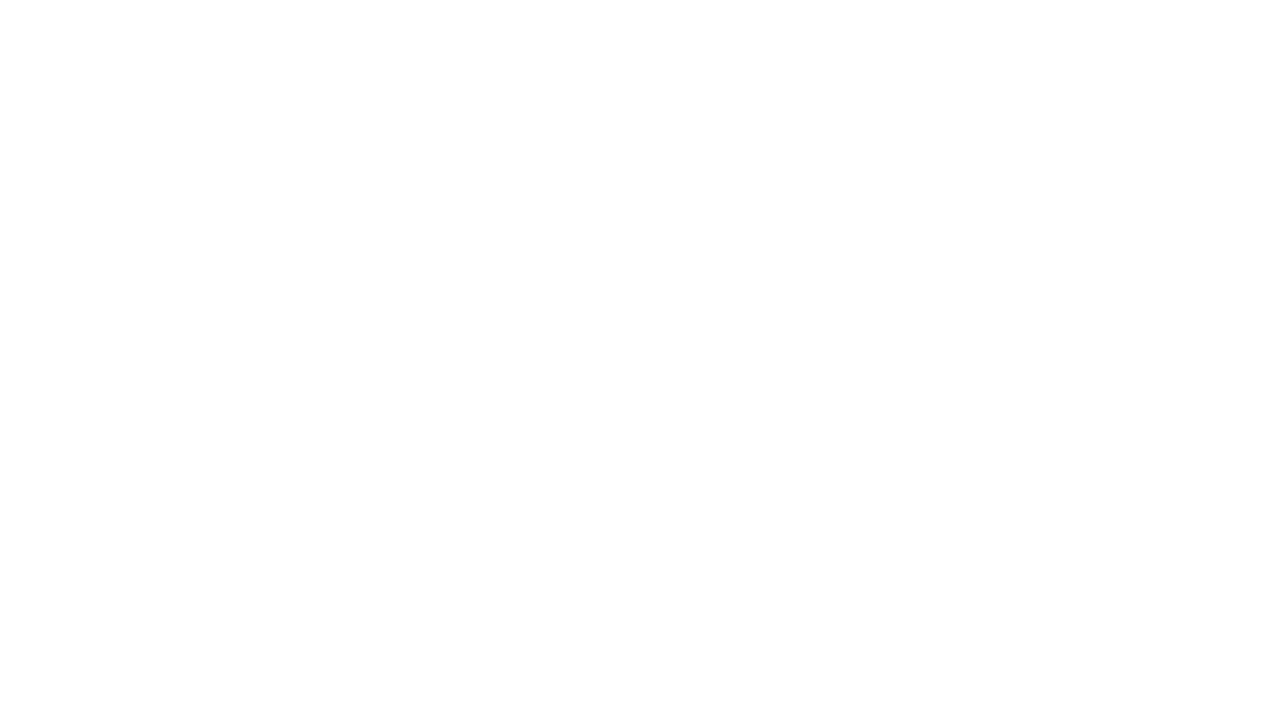

Scrolled to height 1600px on results page
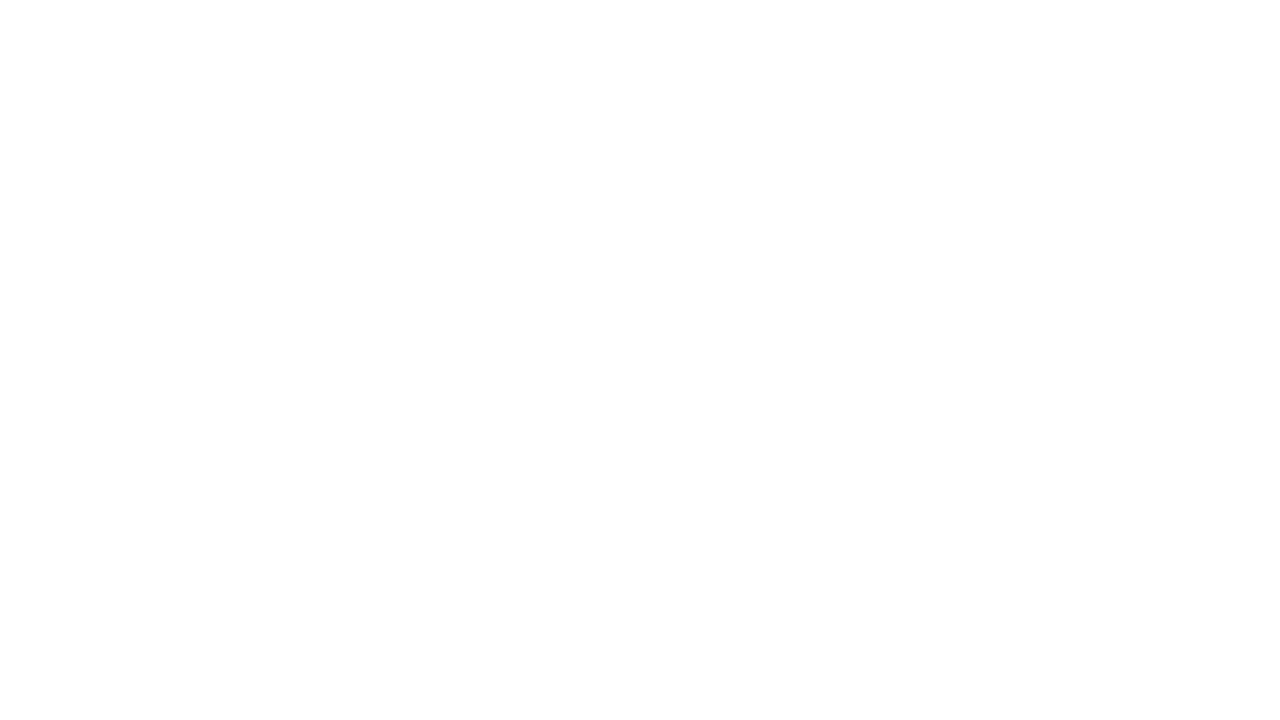

Waited 500ms before next scroll
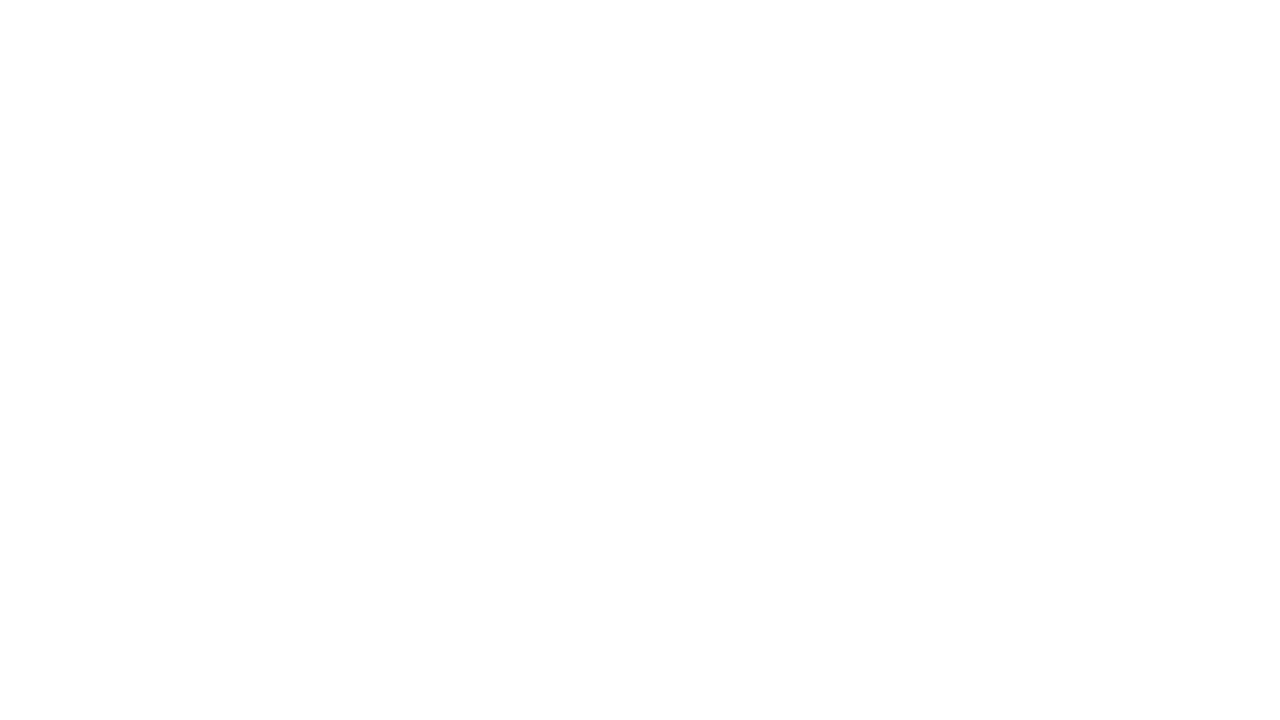

Scrolled to height 1700px on results page
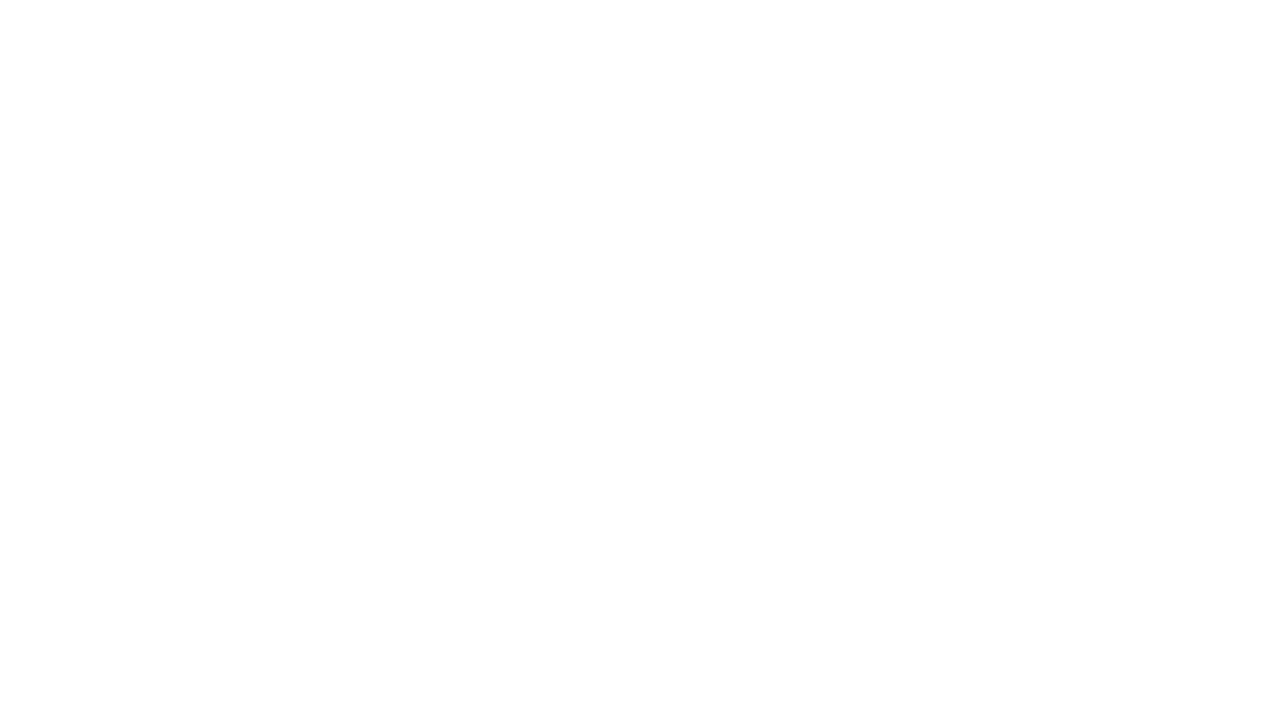

Waited 500ms before next scroll
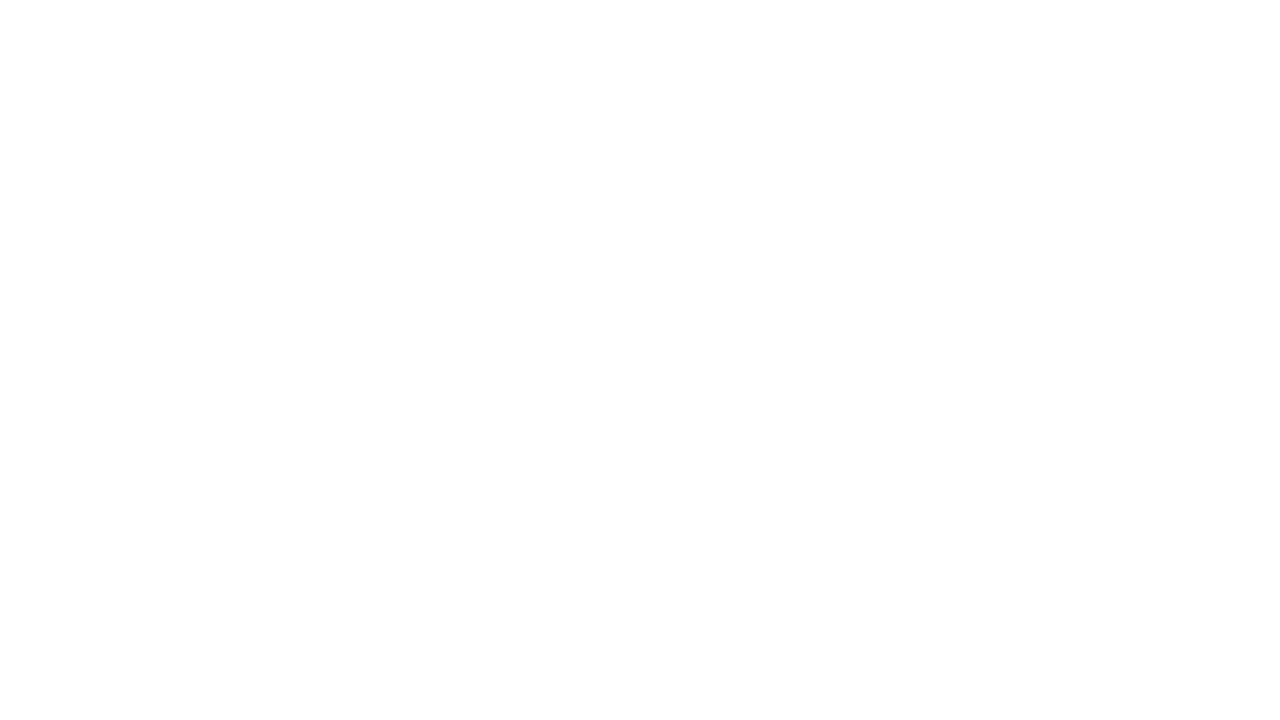

Scrolled to height 1800px on results page
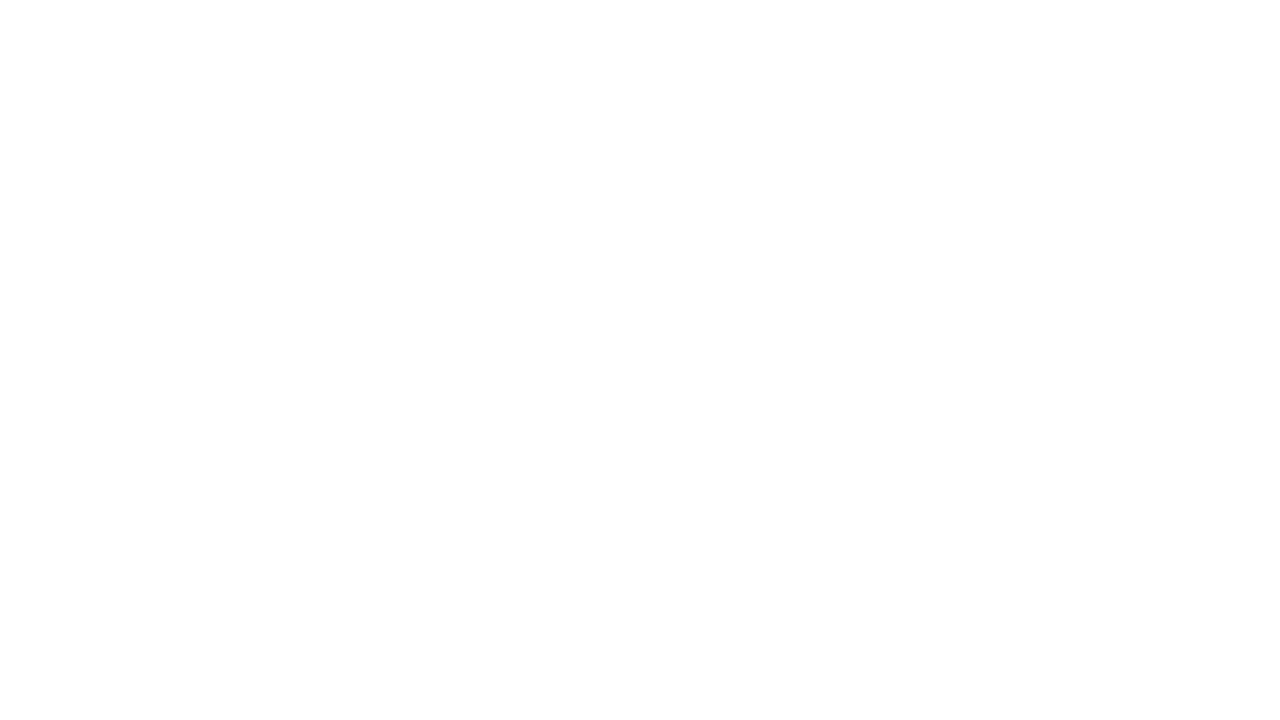

Waited 500ms before next scroll
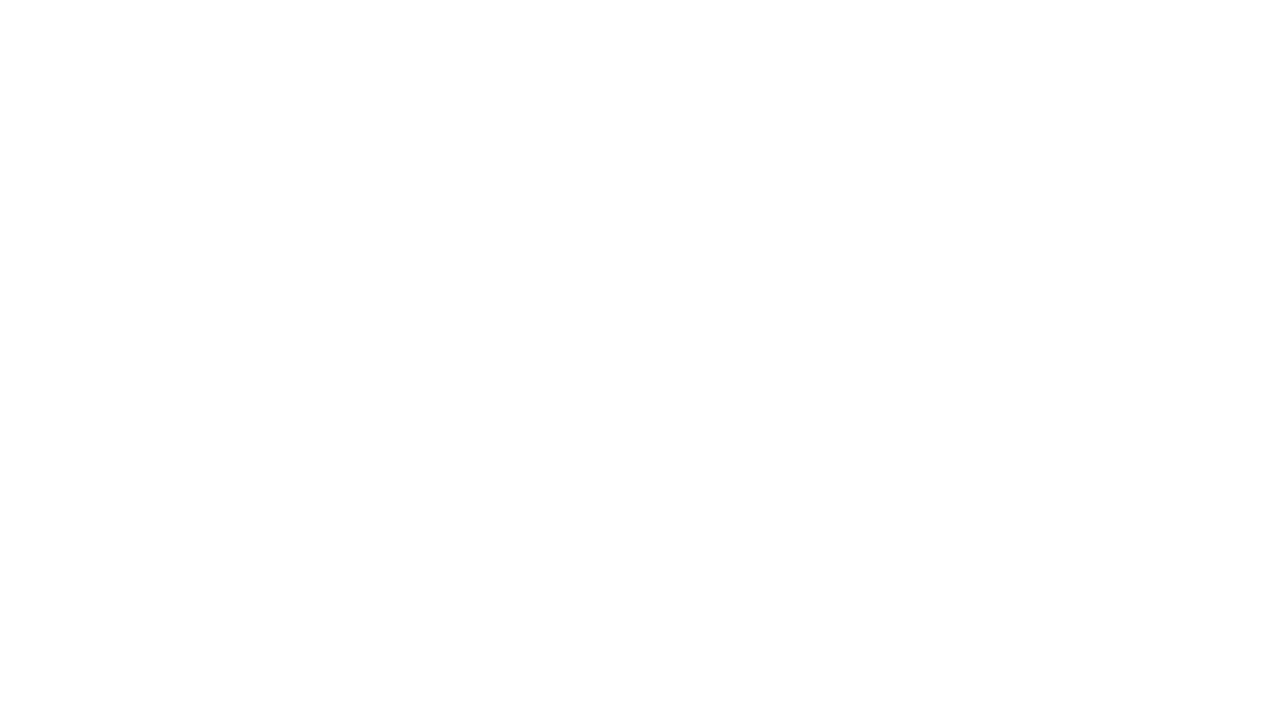

Scrolled to height 1900px on results page
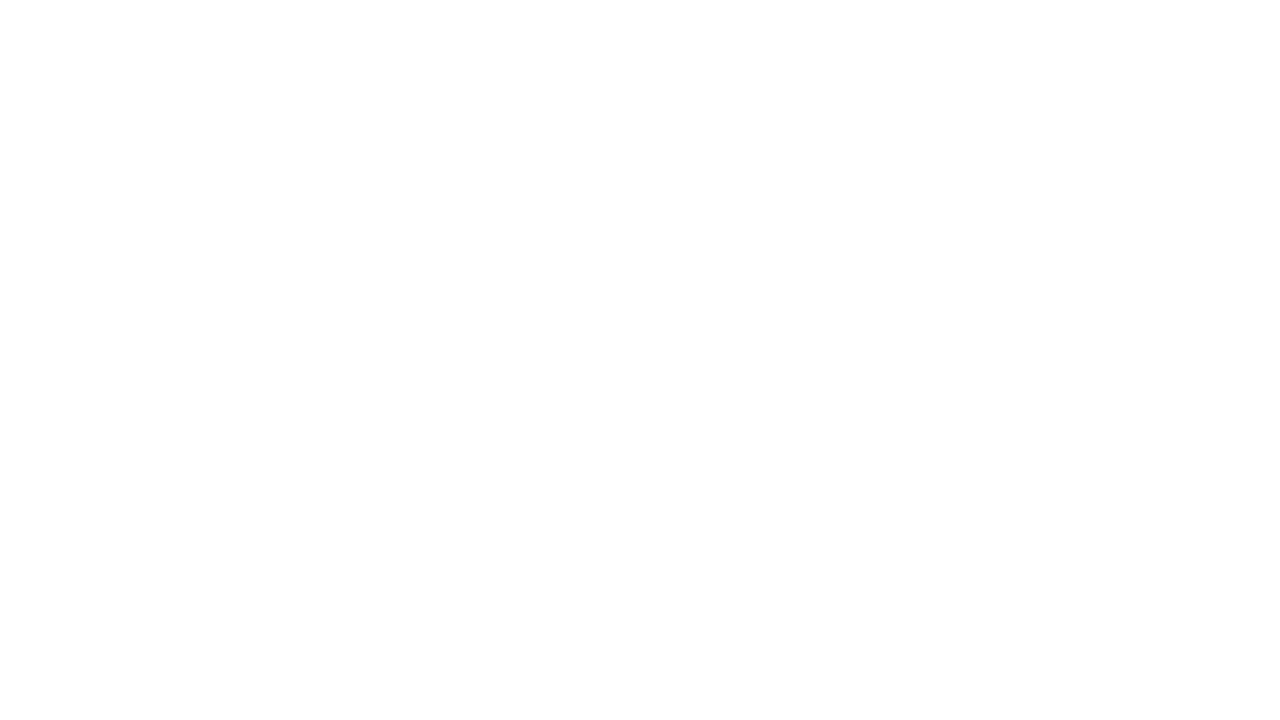

Waited 500ms before next scroll
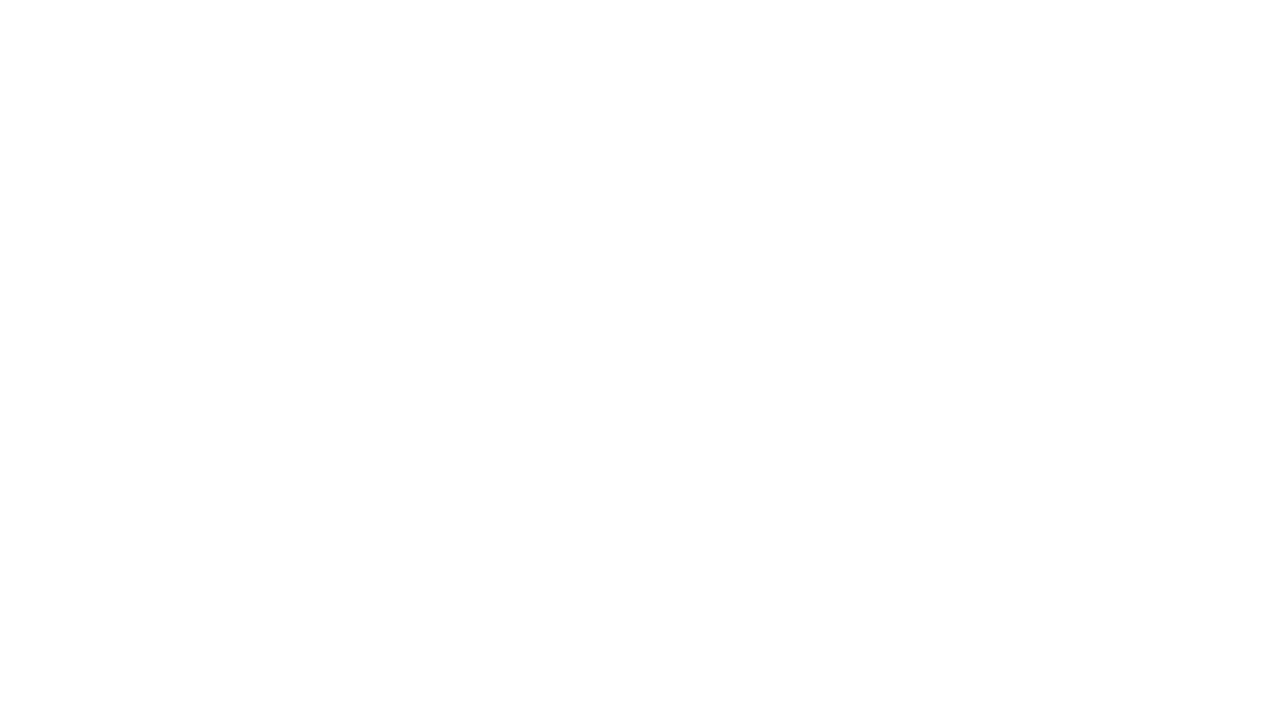

Scrolled to height 2000px on results page
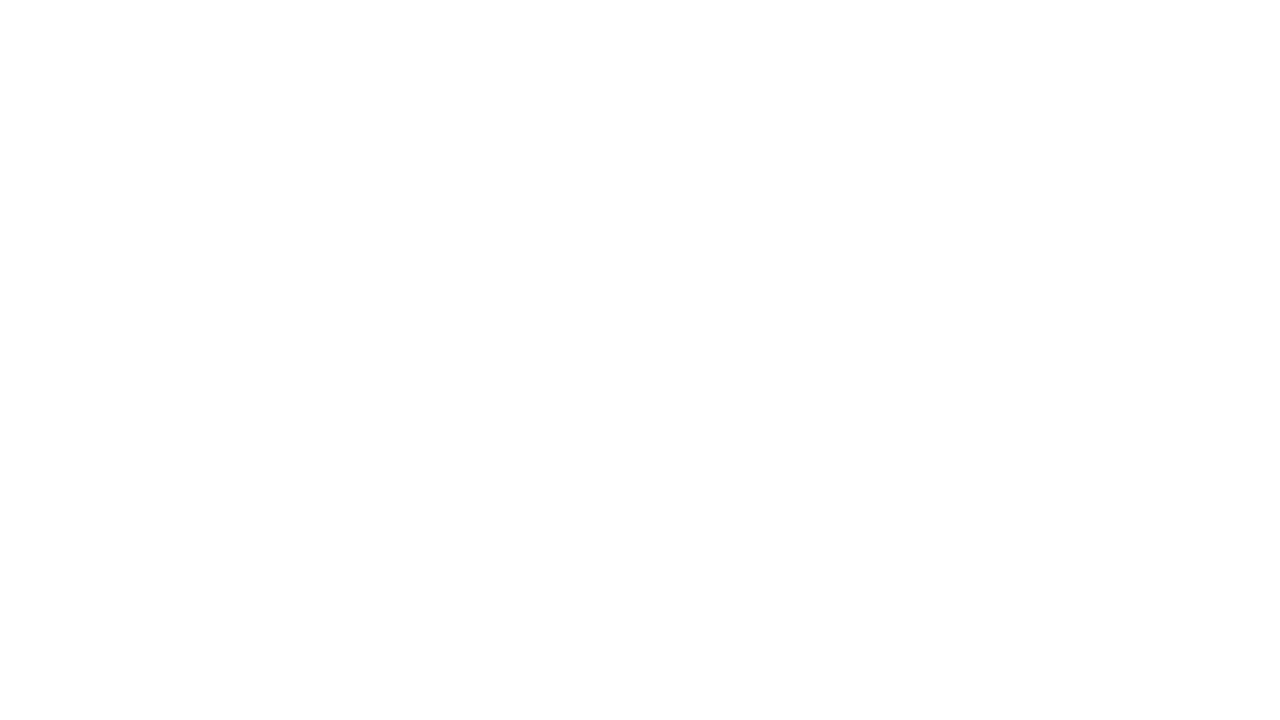

Waited 500ms before next scroll
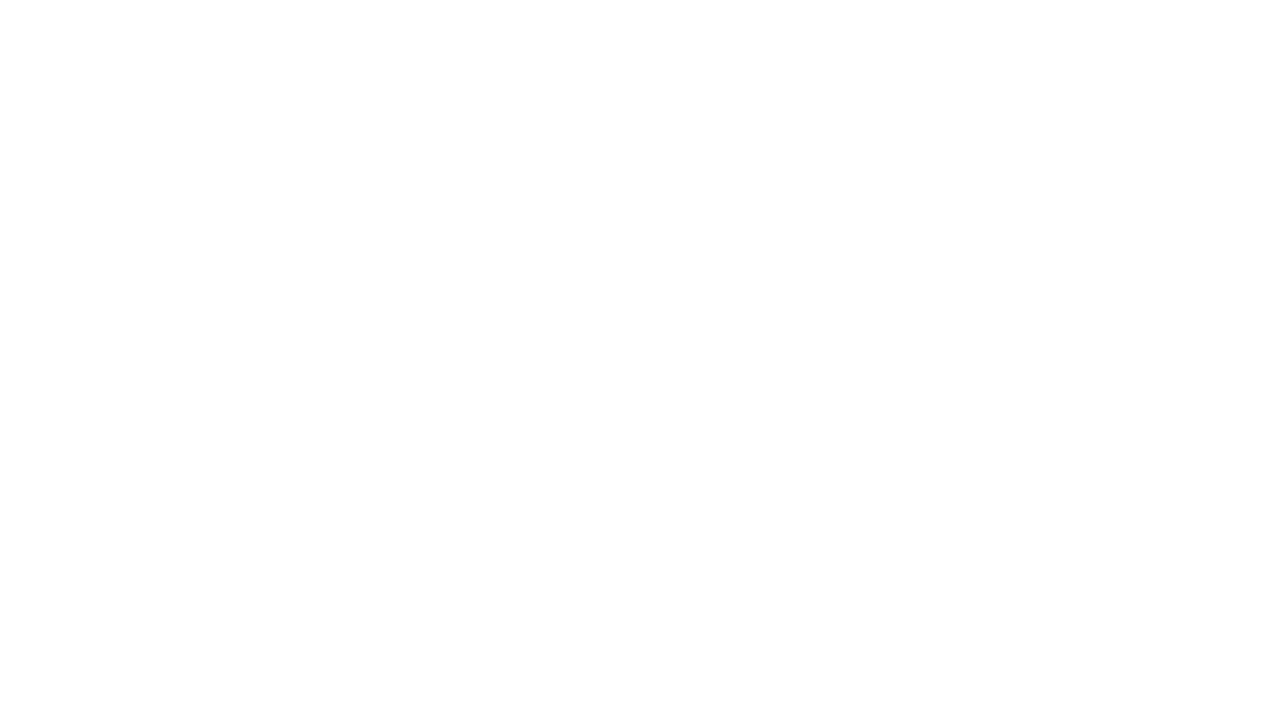

Scrolled to height 2100px on results page
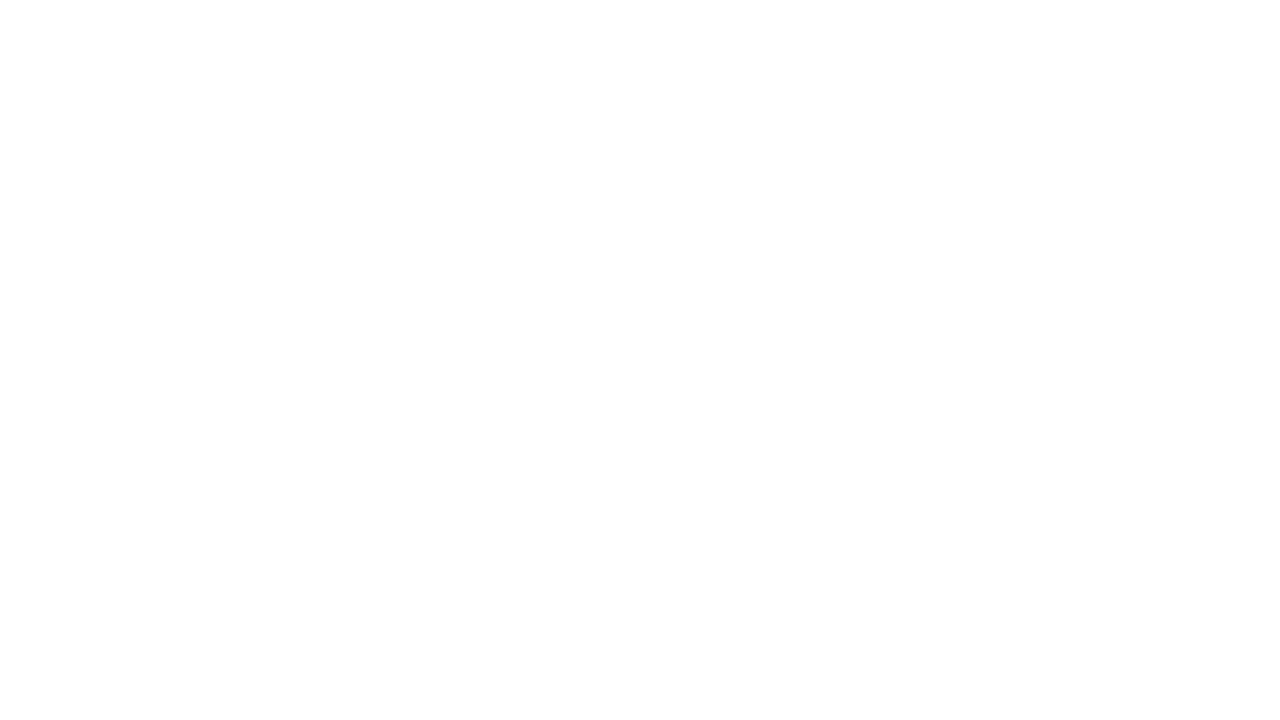

Waited 500ms before next scroll
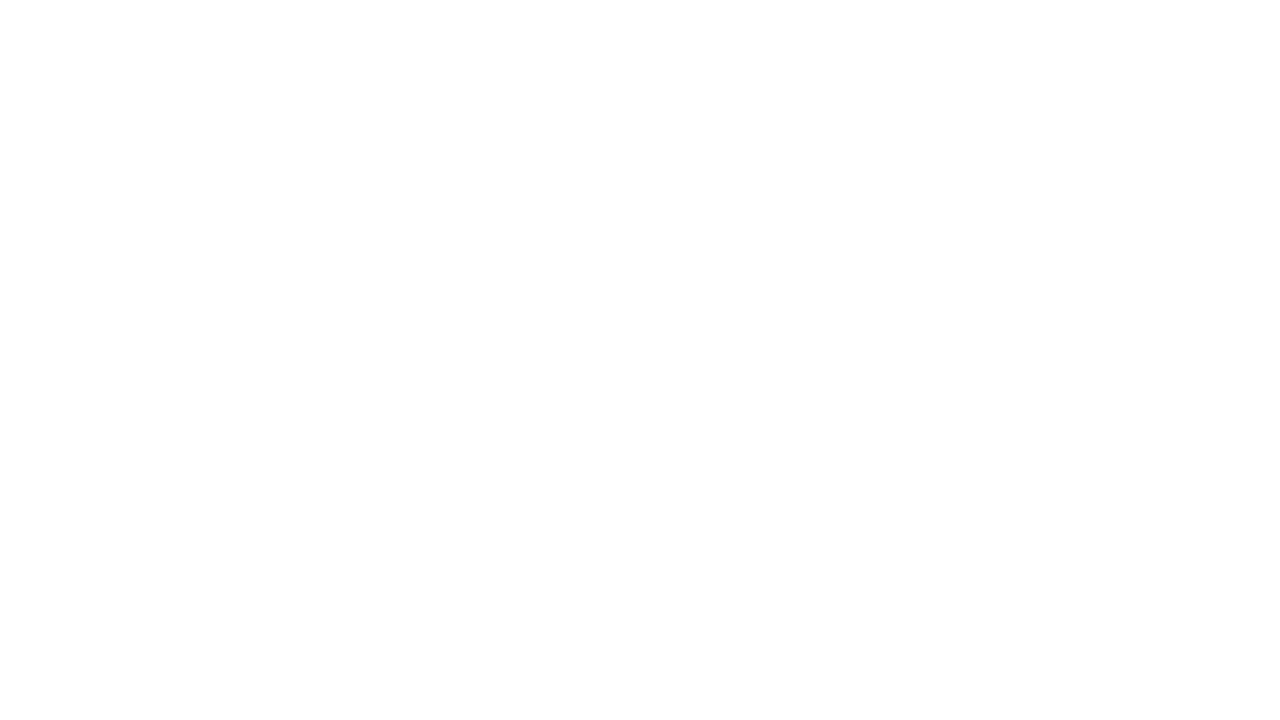

Scrolled to height 2200px on results page
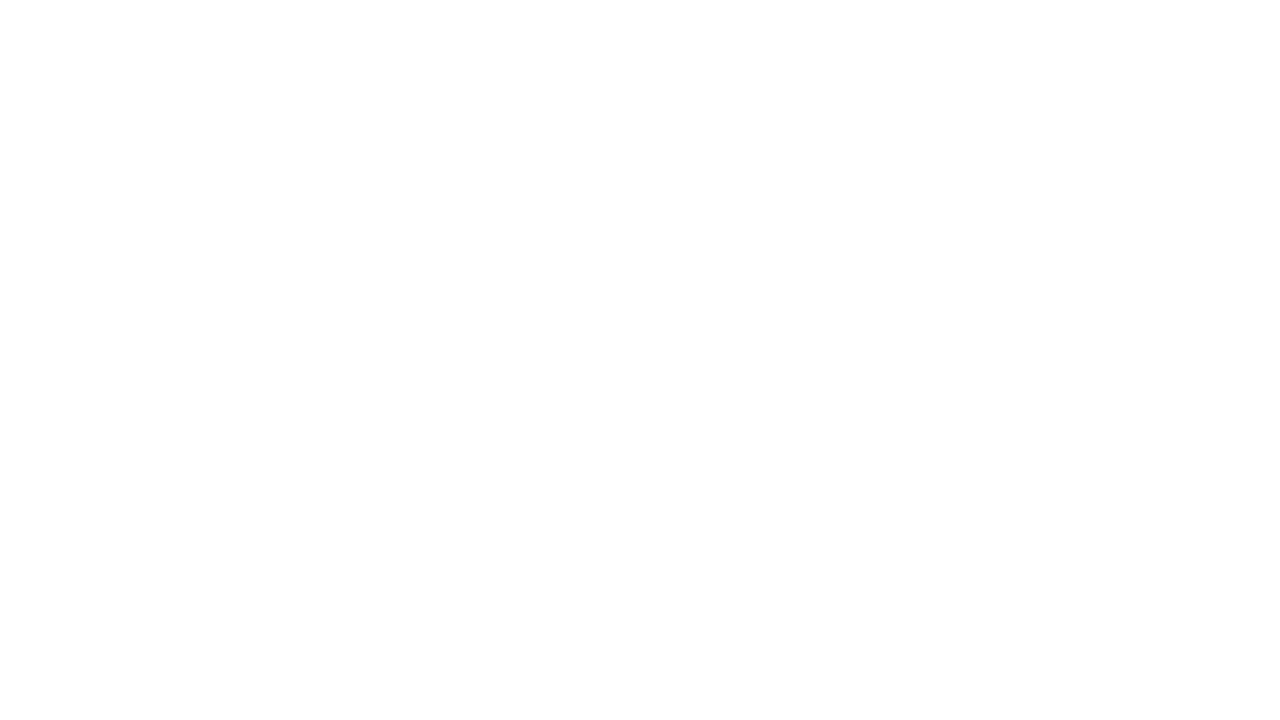

Waited 500ms before next scroll
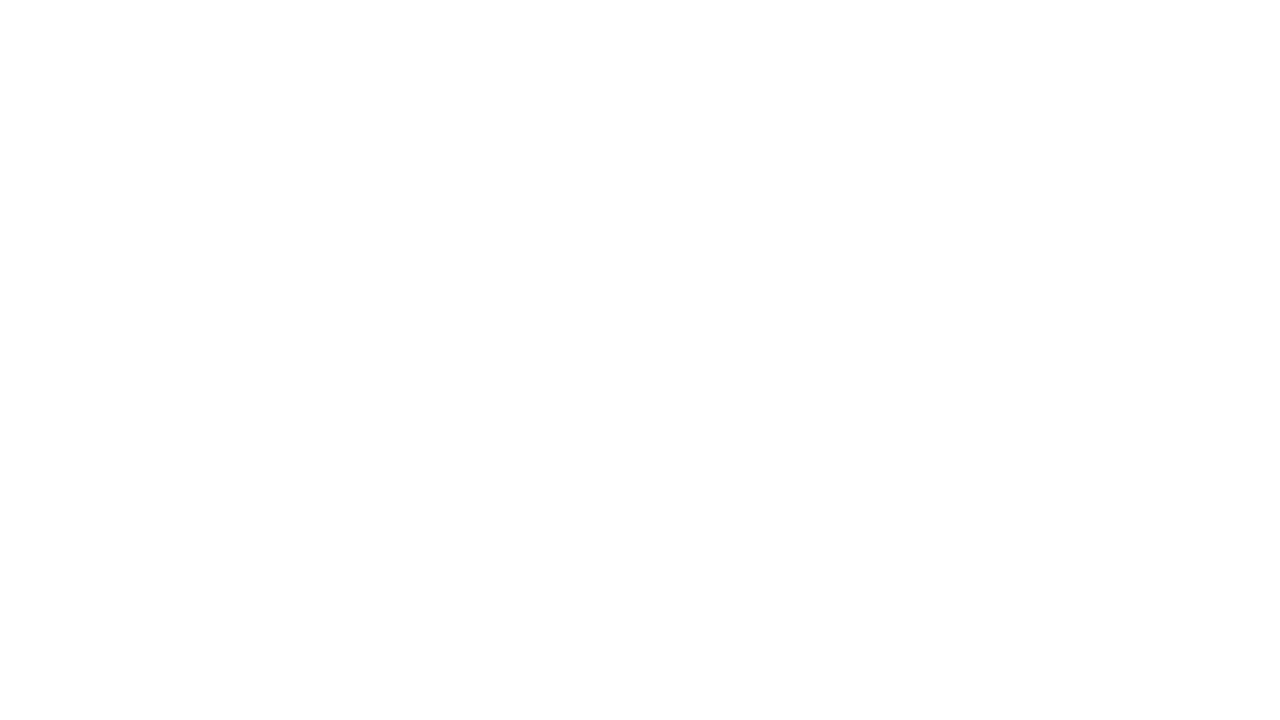

Scrolled to height 2300px on results page
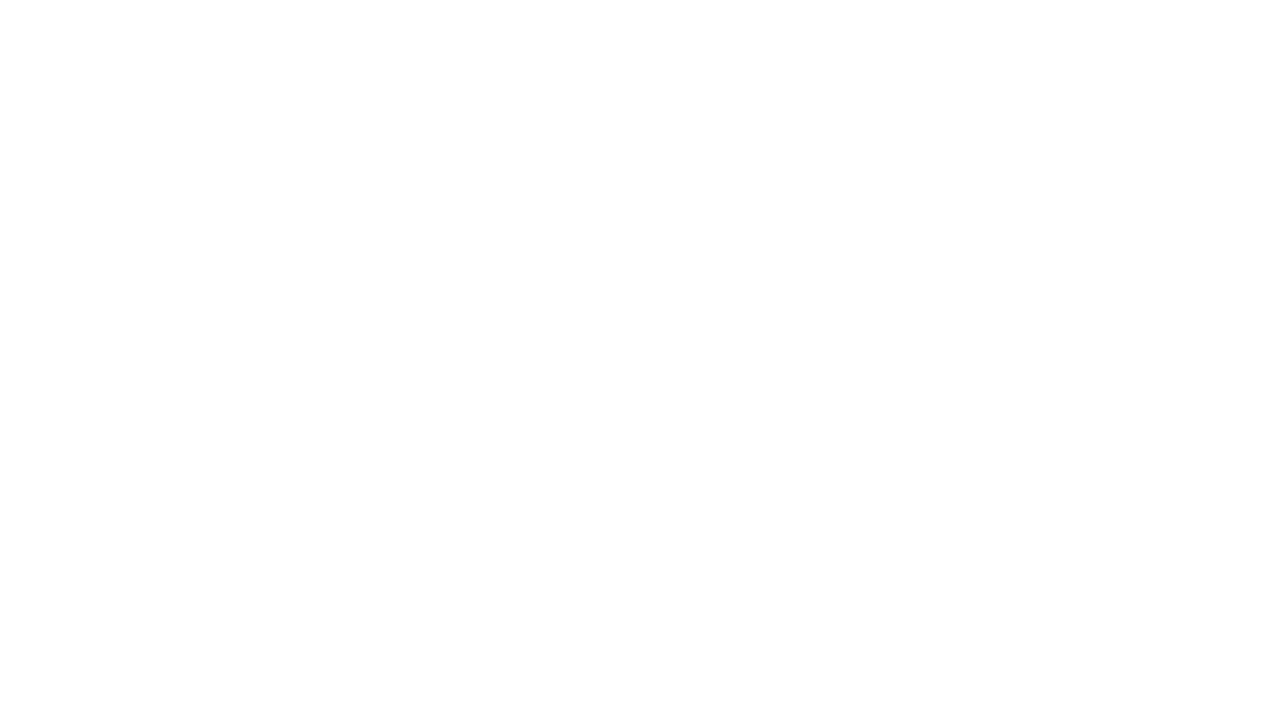

Waited 500ms before next scroll
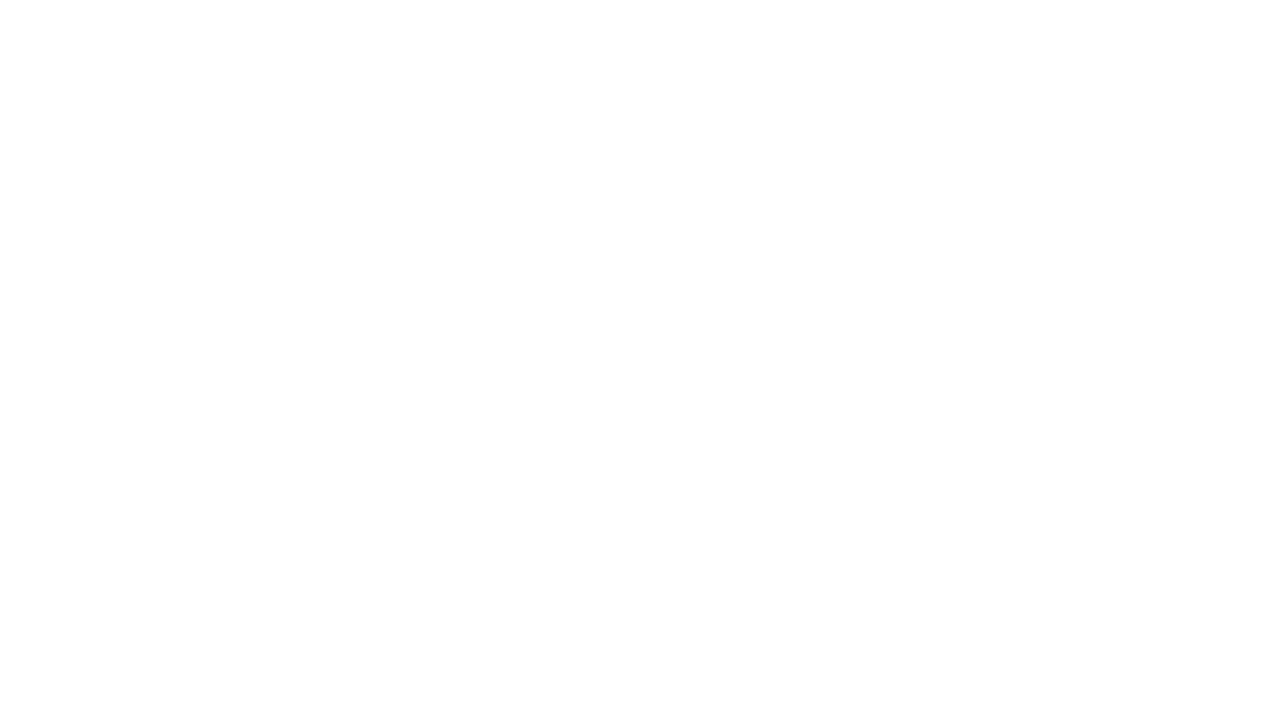

Scrolled to height 2400px on results page
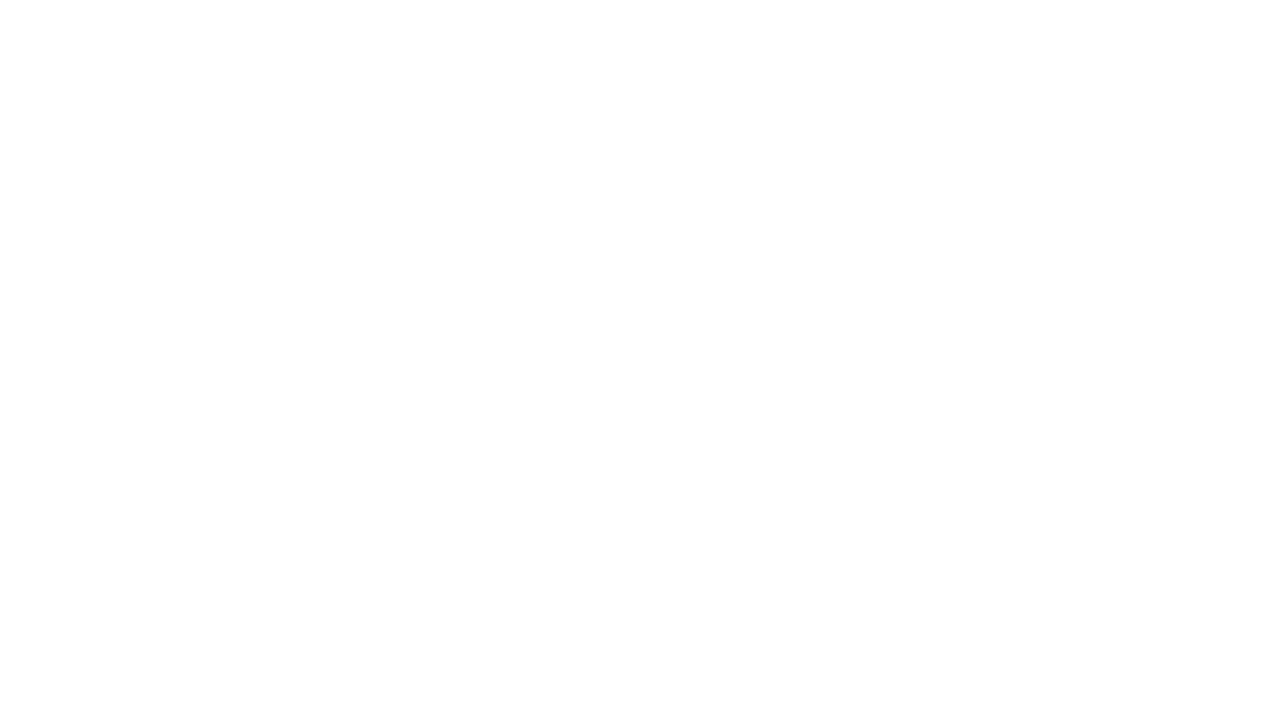

Waited 500ms before next scroll
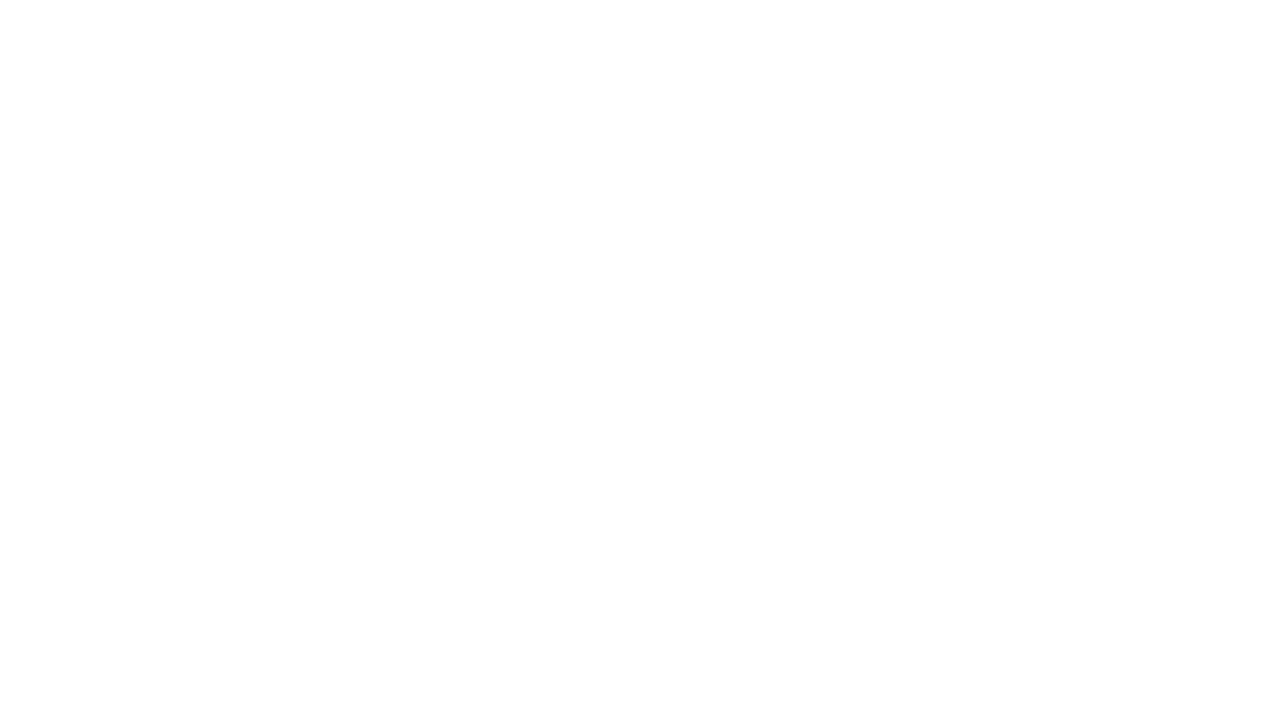

Scrolled to height 2500px on results page
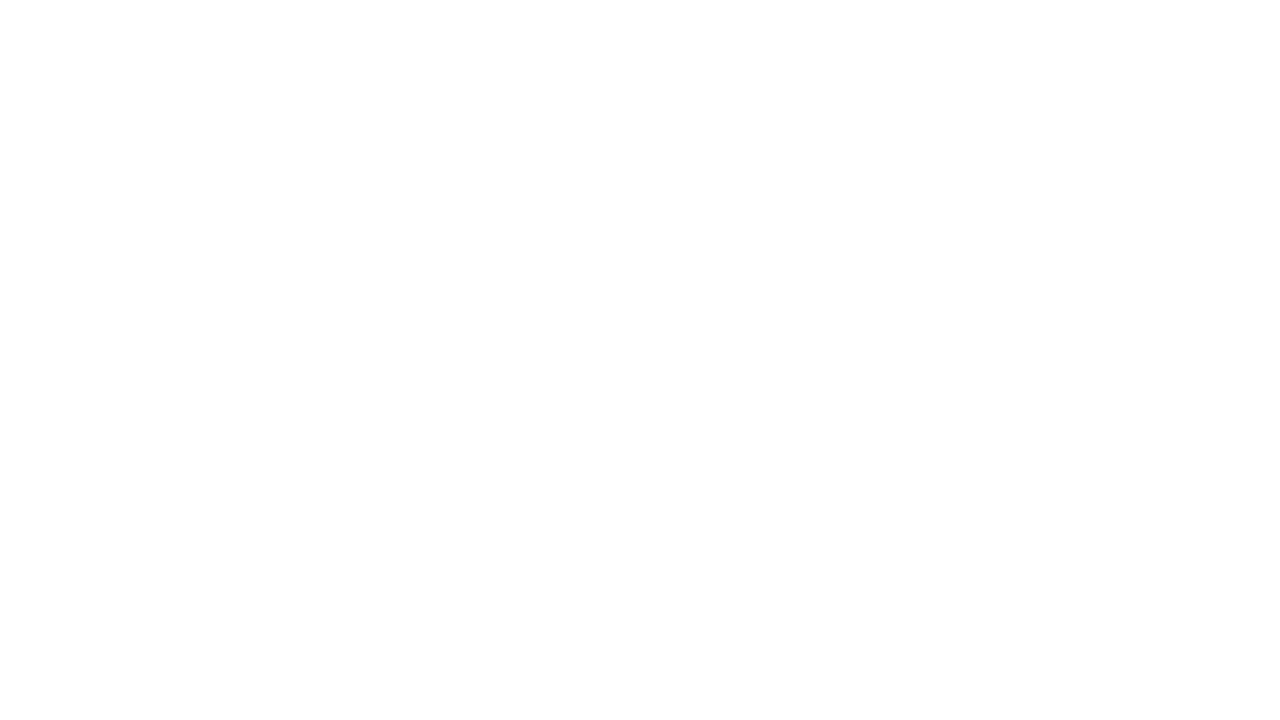

Waited 500ms before next scroll
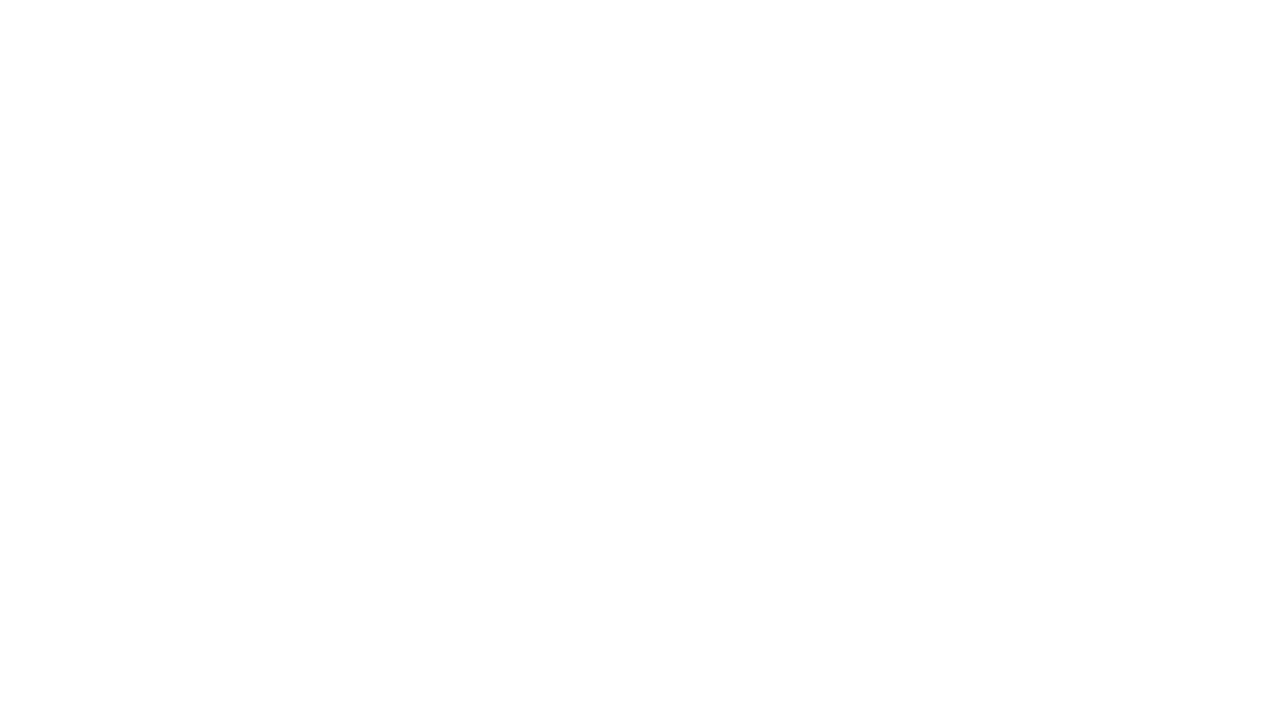

Scrolled to height 2600px on results page
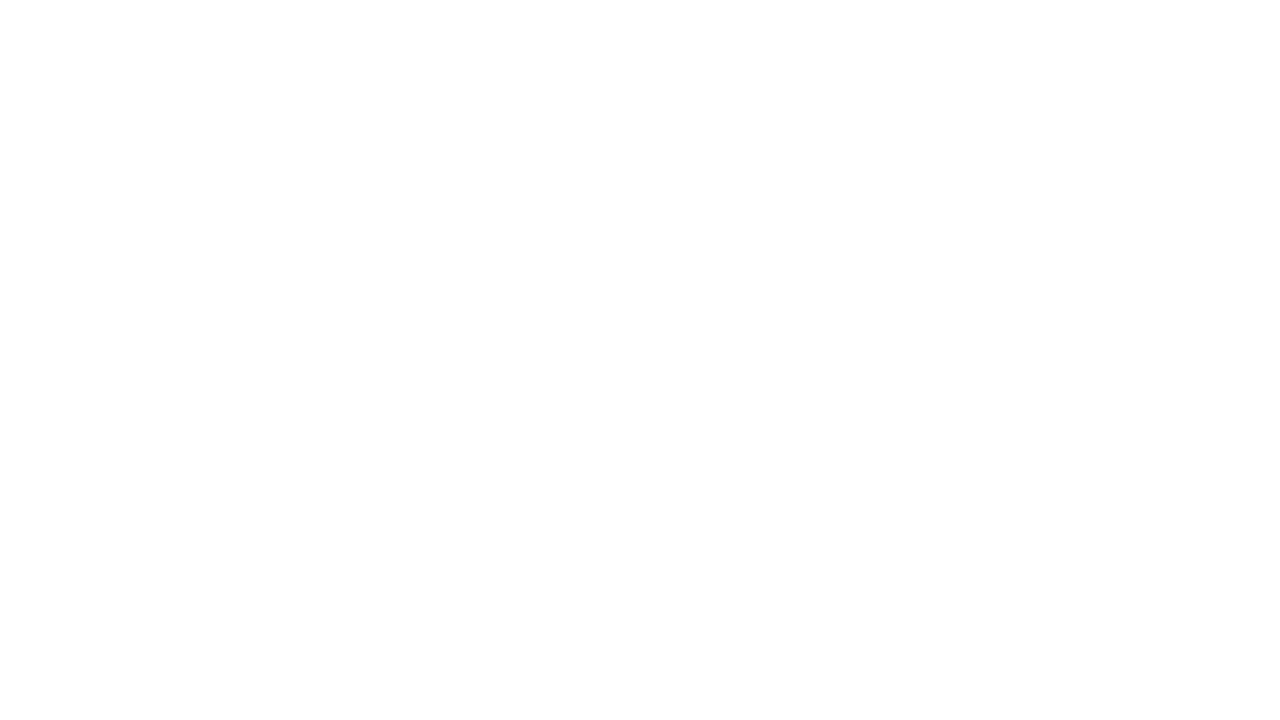

Waited 500ms before next scroll
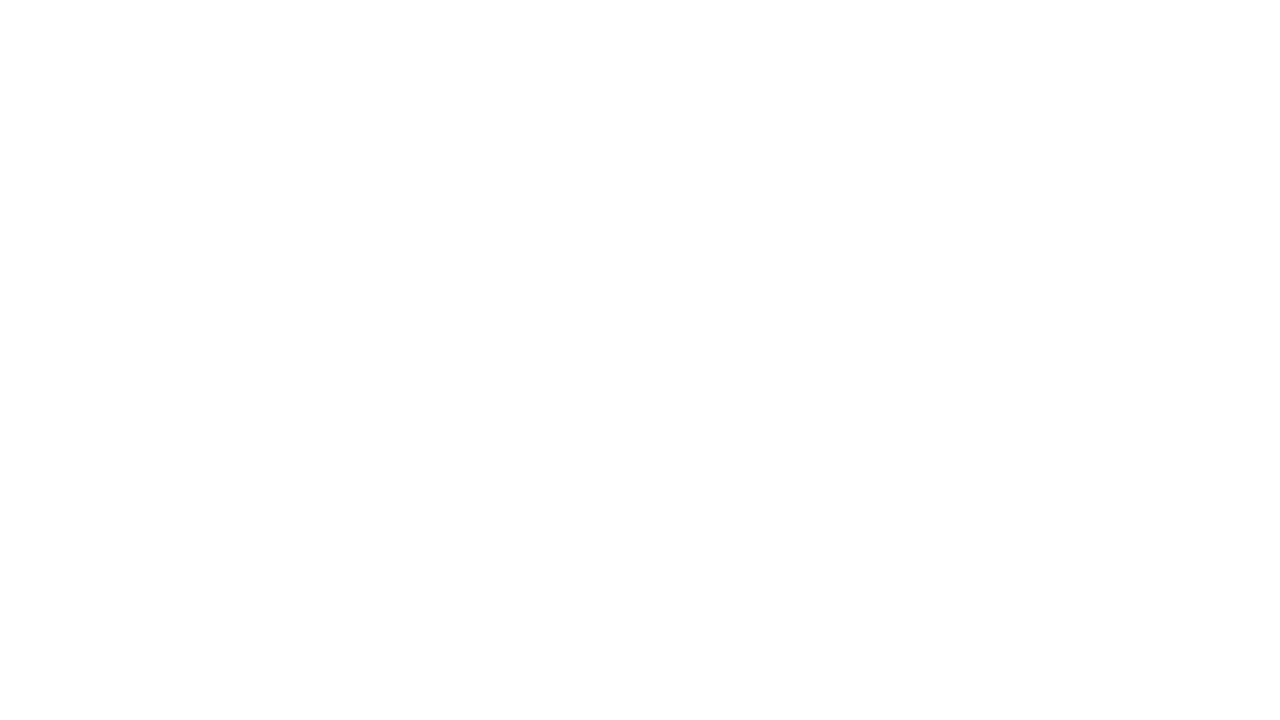

Scrolled to height 2700px on results page
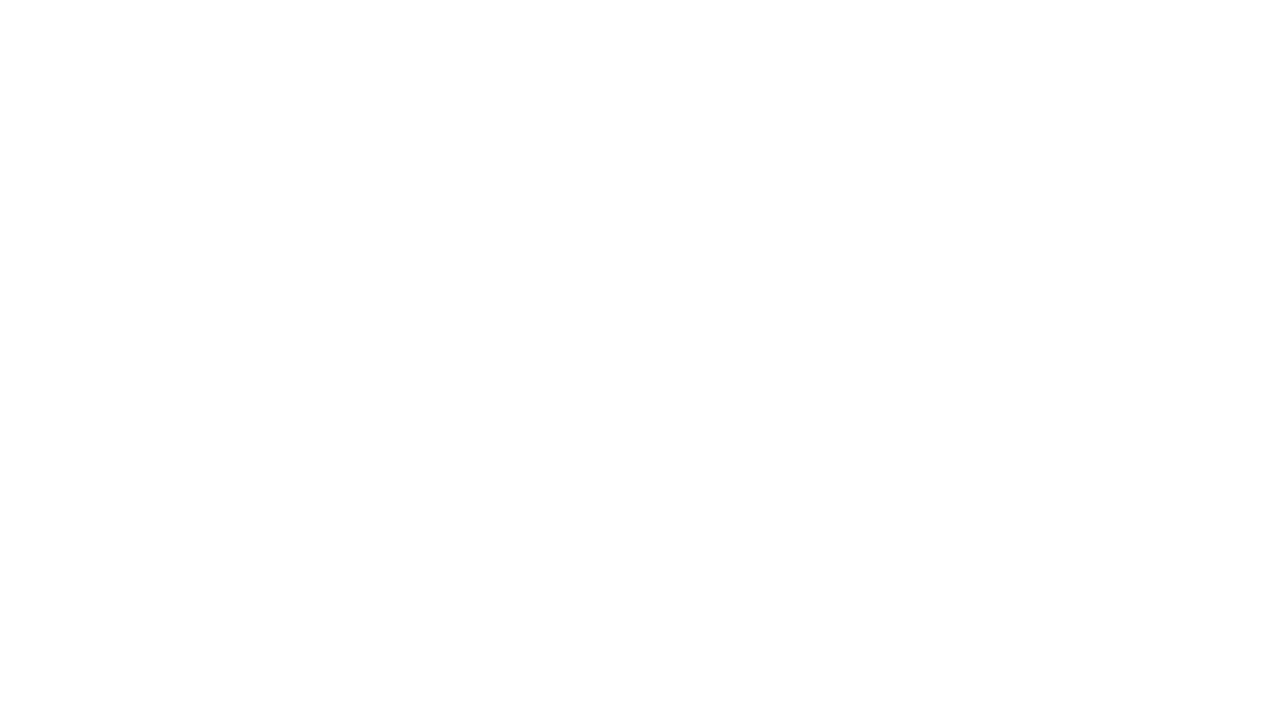

Waited 500ms before next scroll
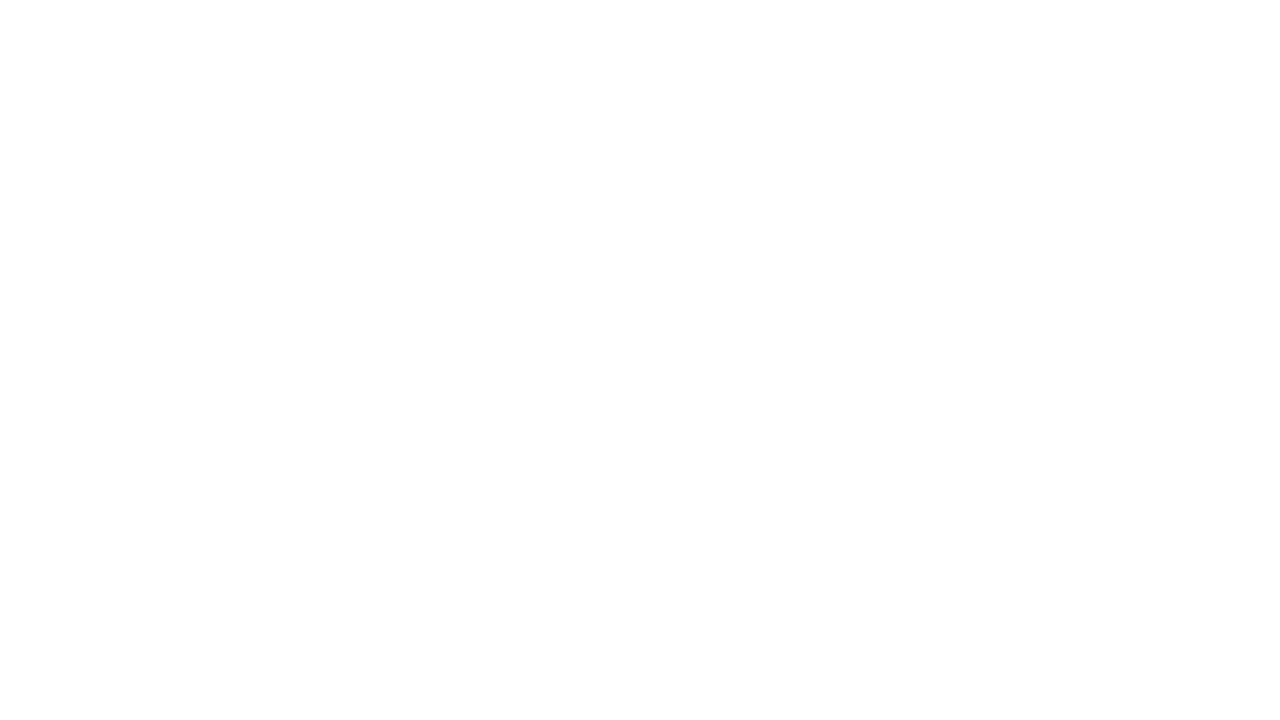

Scrolled to height 2800px on results page
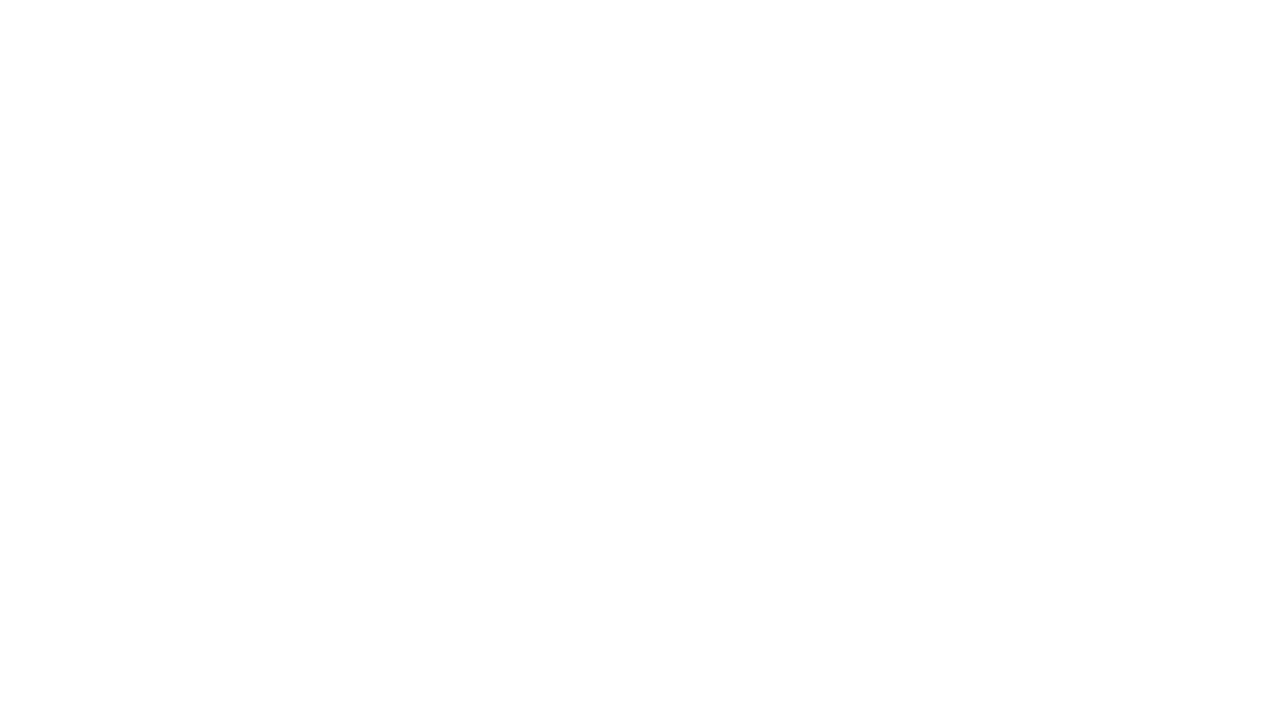

Waited 500ms before next scroll
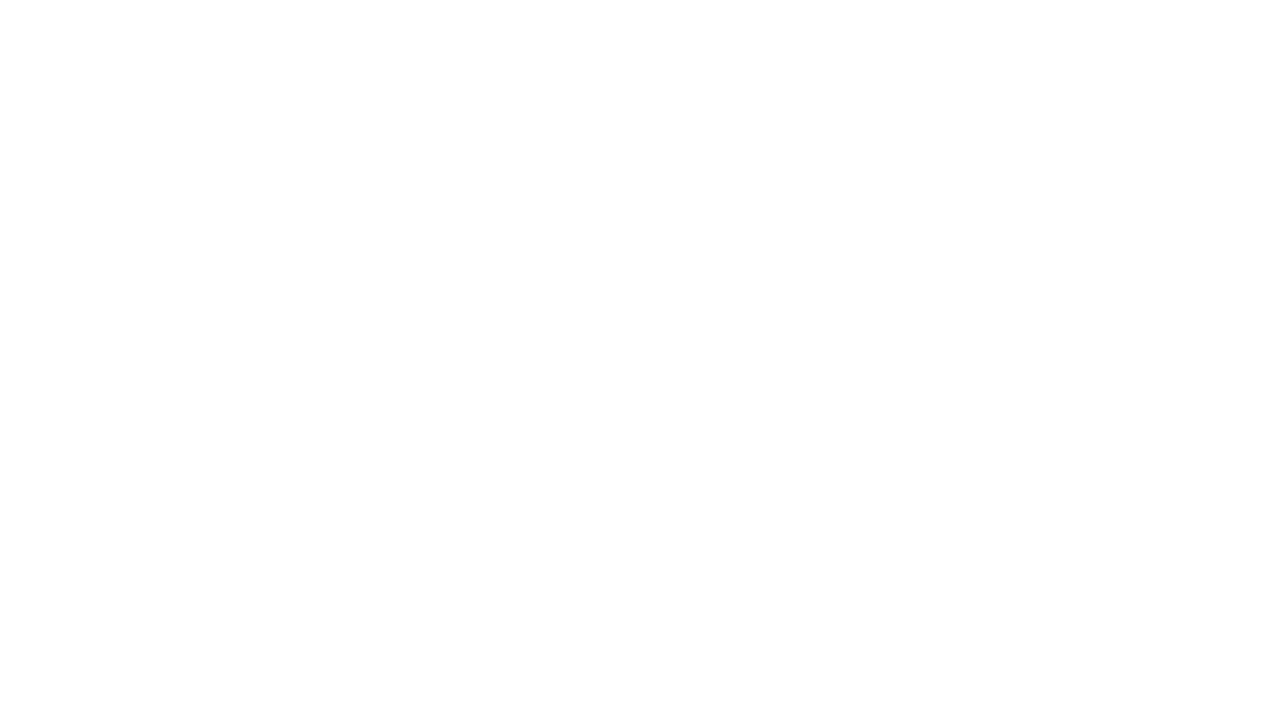

Scrolled to height 2900px on results page
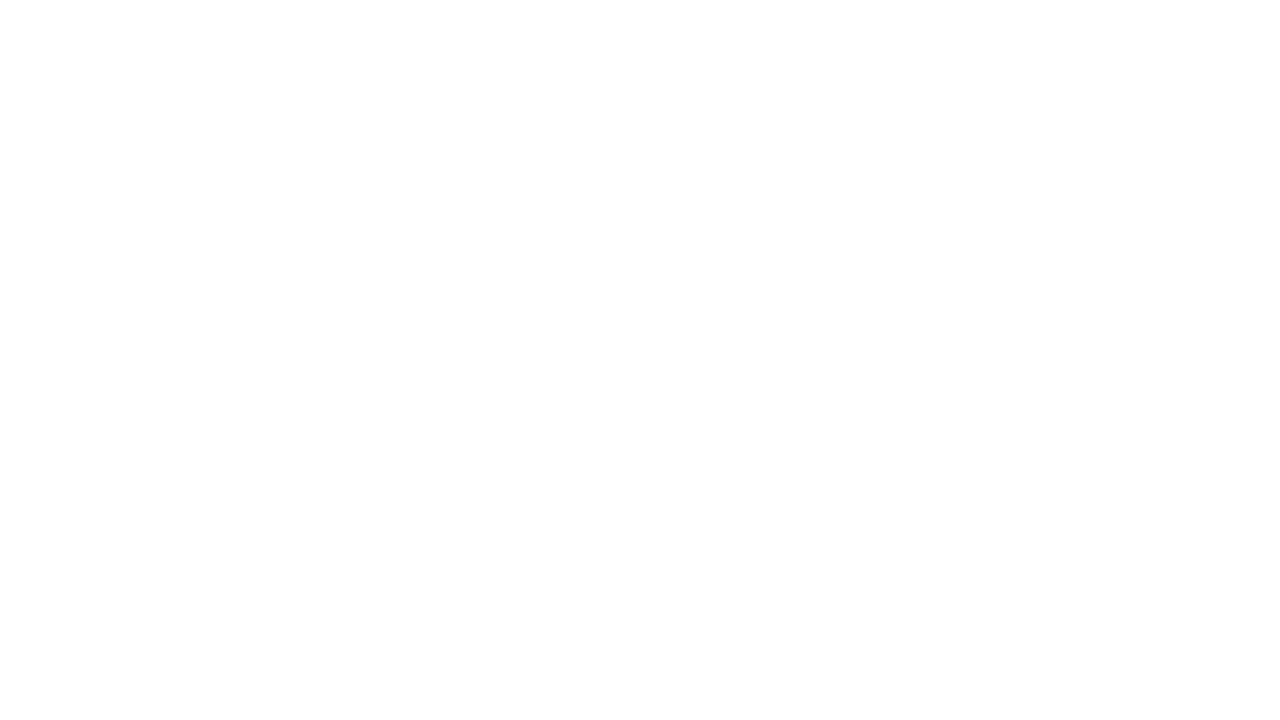

Waited 500ms before next scroll
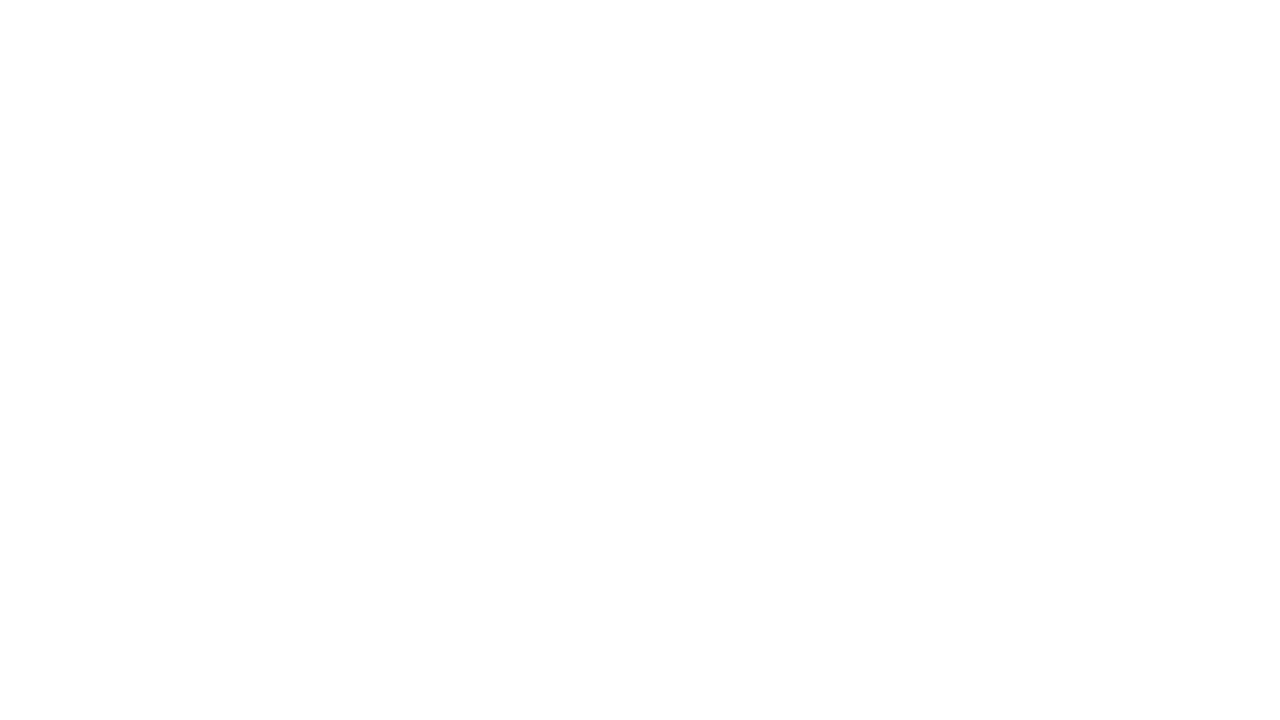

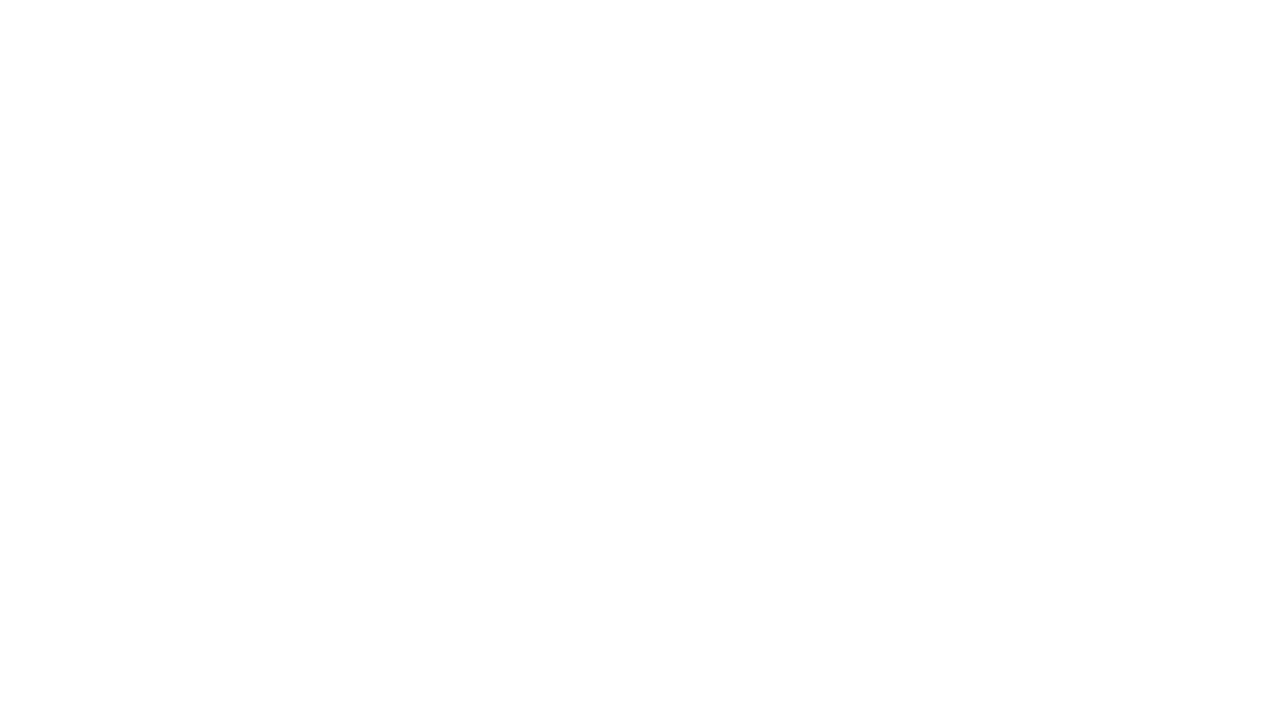